Adds specific items (Cucumber and Pumpkin) to cart by finding them in the product list and clicking their add to cart buttons

Starting URL: https://rahulshettyacademy.com/seleniumPractise/#/

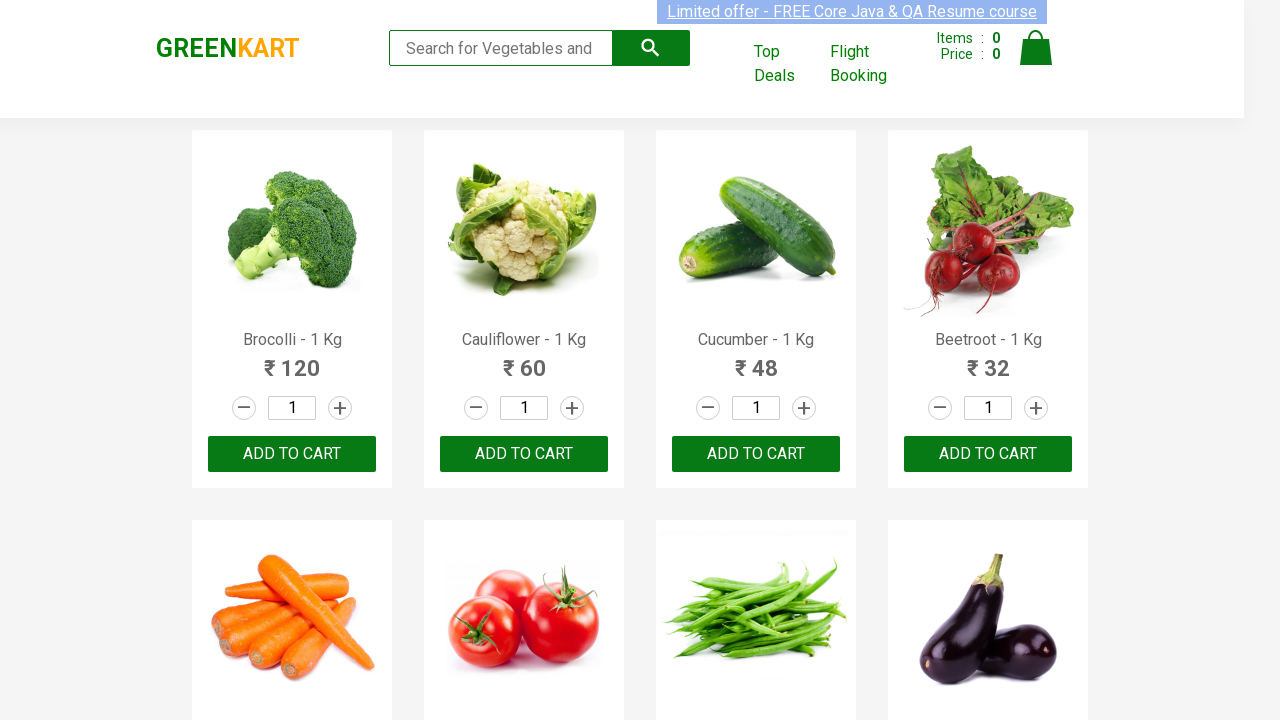

Retrieved all product name elements from the page
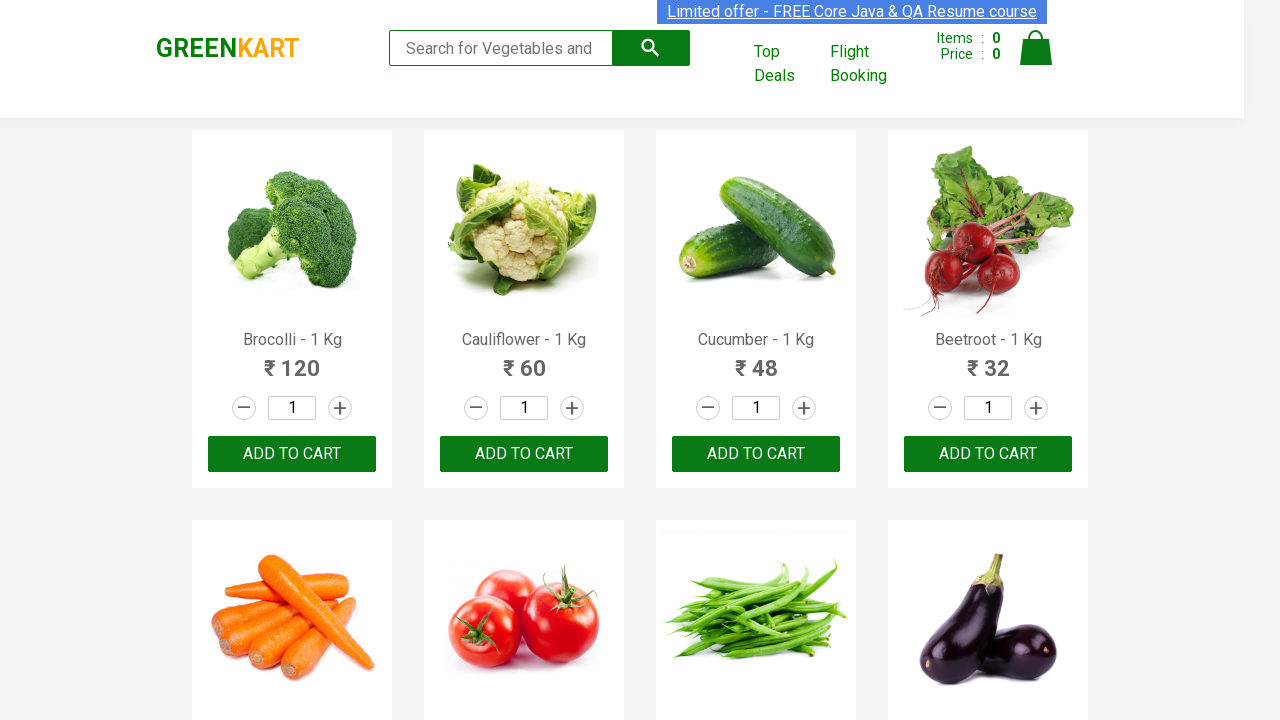

Defined items to add to cart: Cucumber and Pumpkin
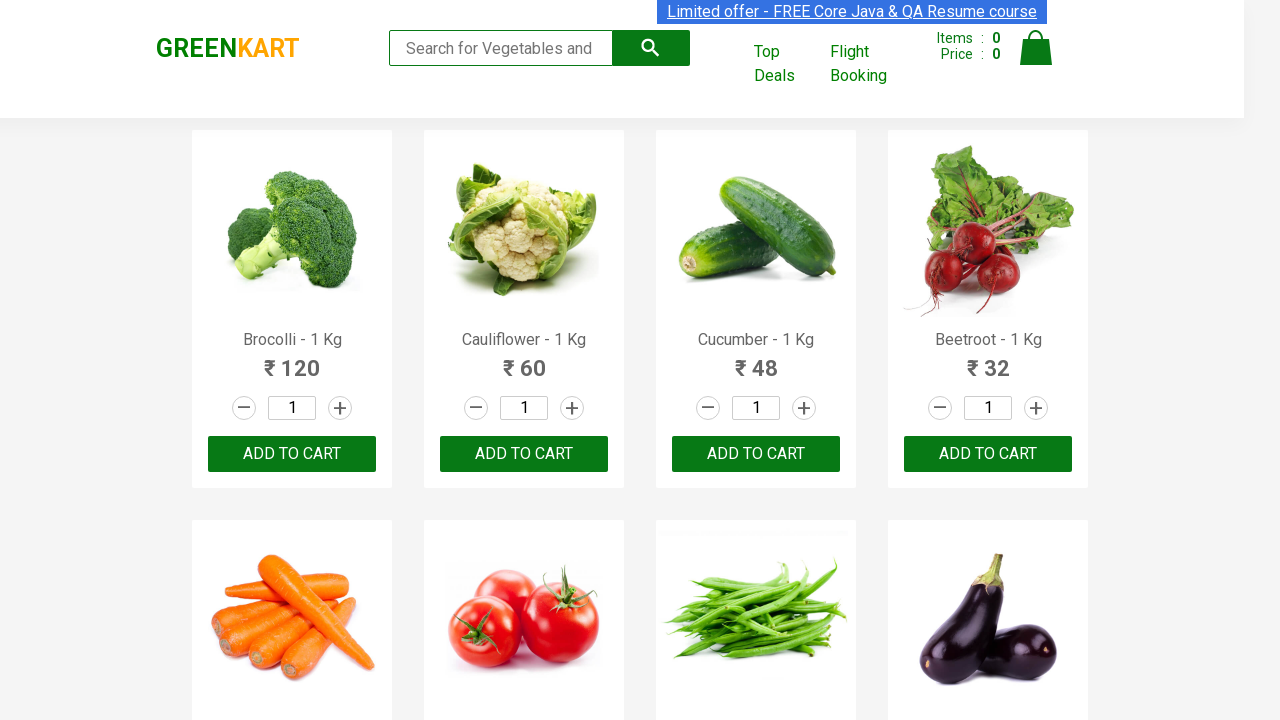

Retrieved text content from product element 0
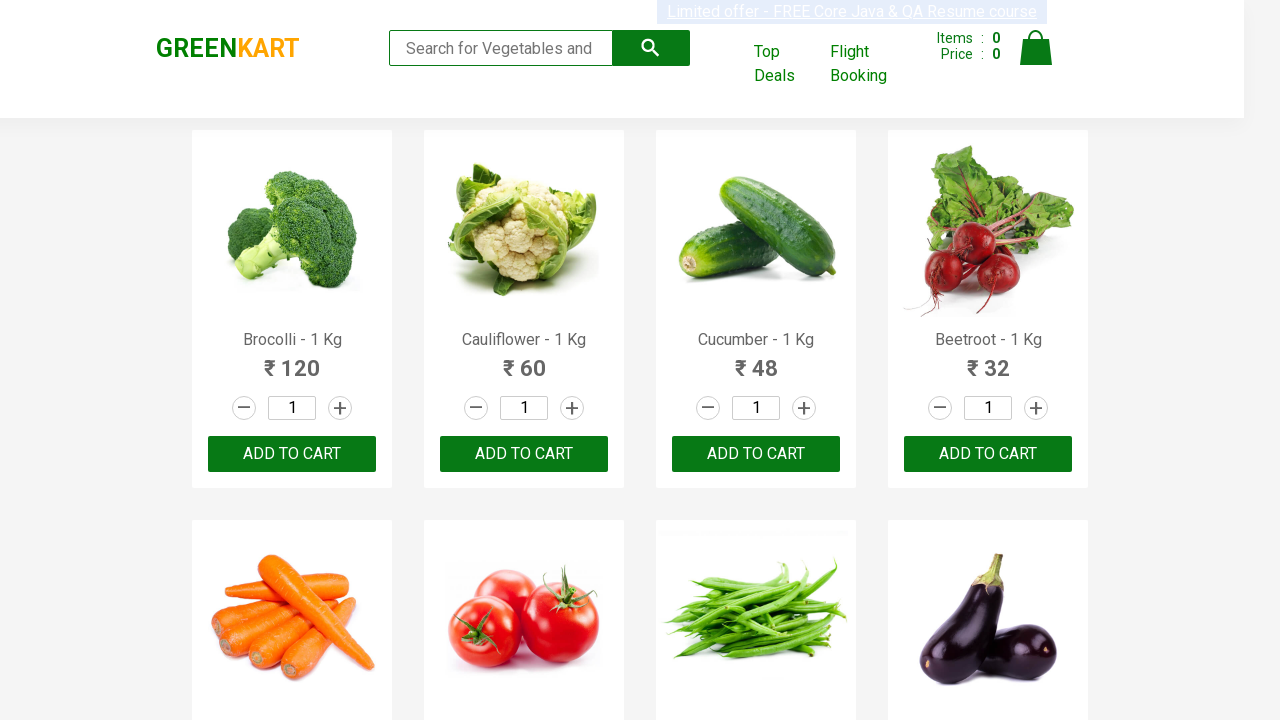

Extracted product name: Brocolli
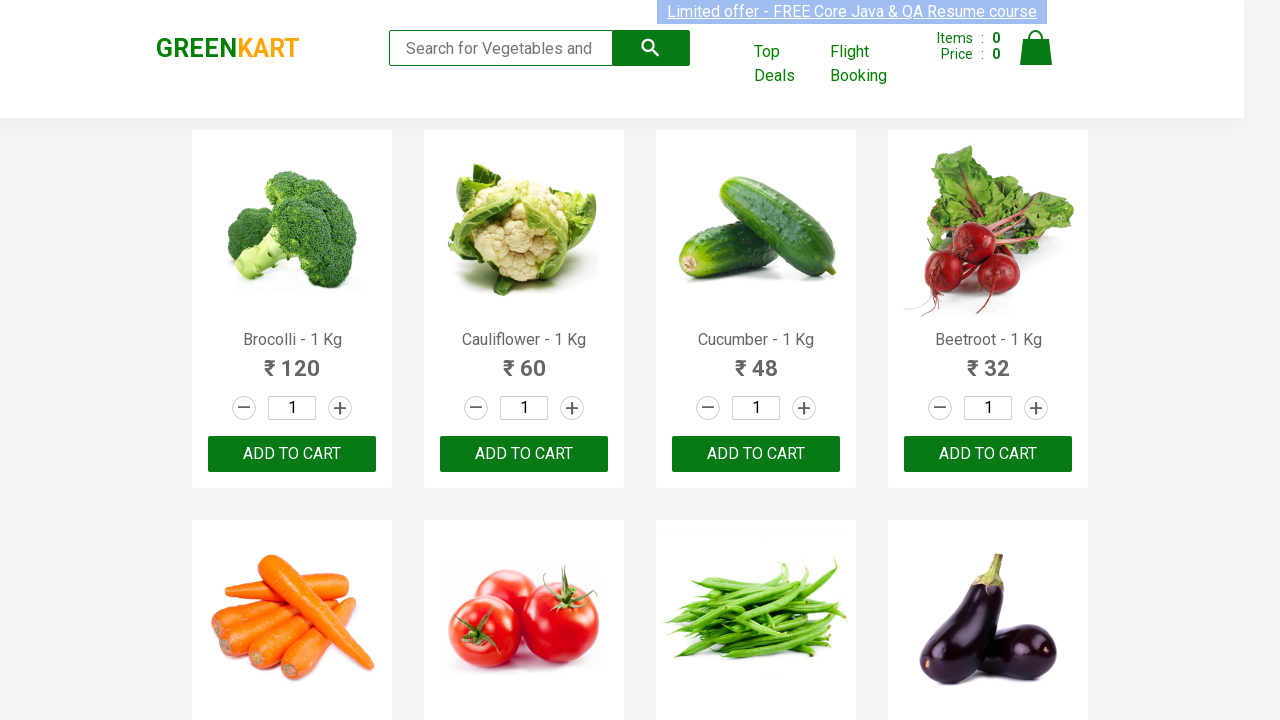

Retrieved text content from product element 1
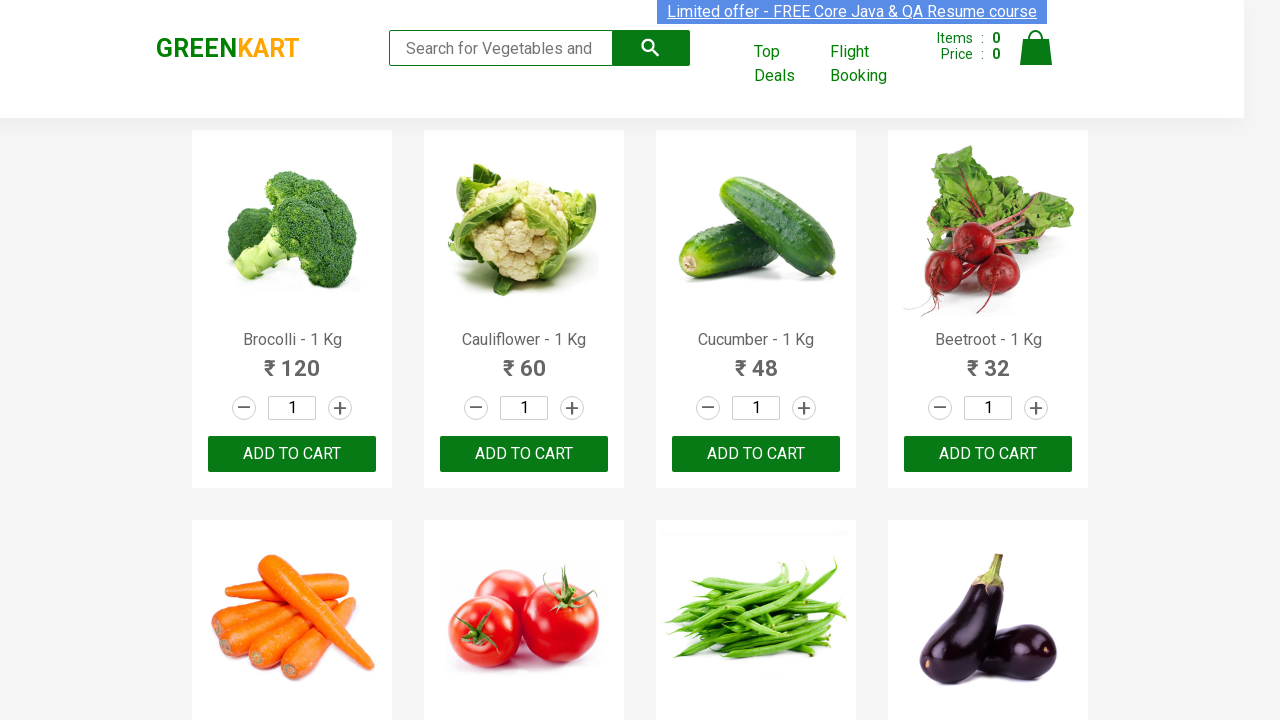

Extracted product name: Cauliflower
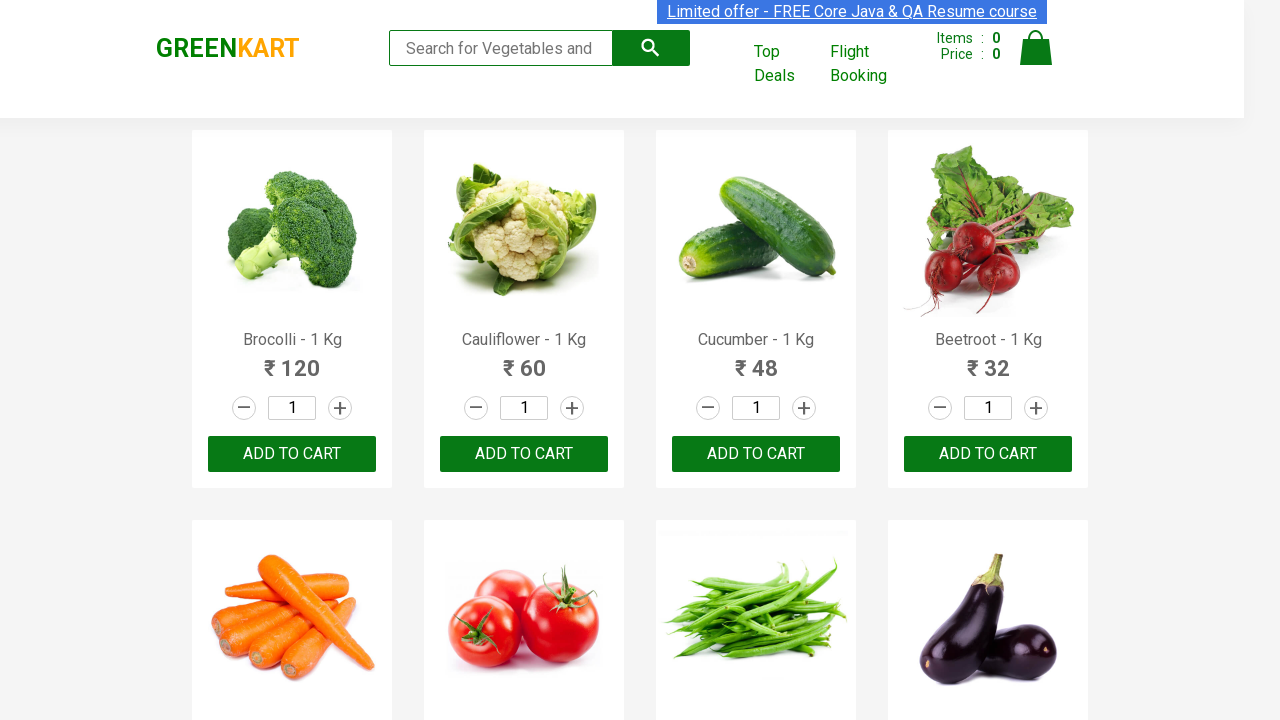

Retrieved text content from product element 2
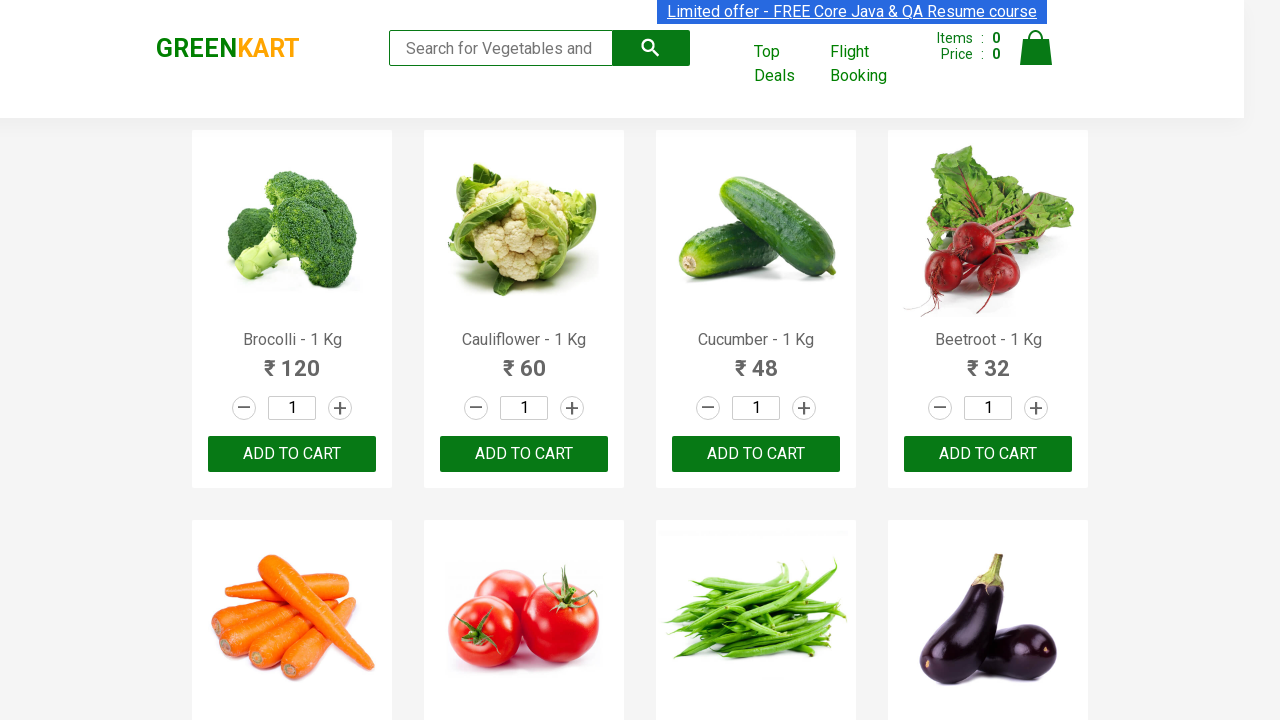

Extracted product name: Cucumber
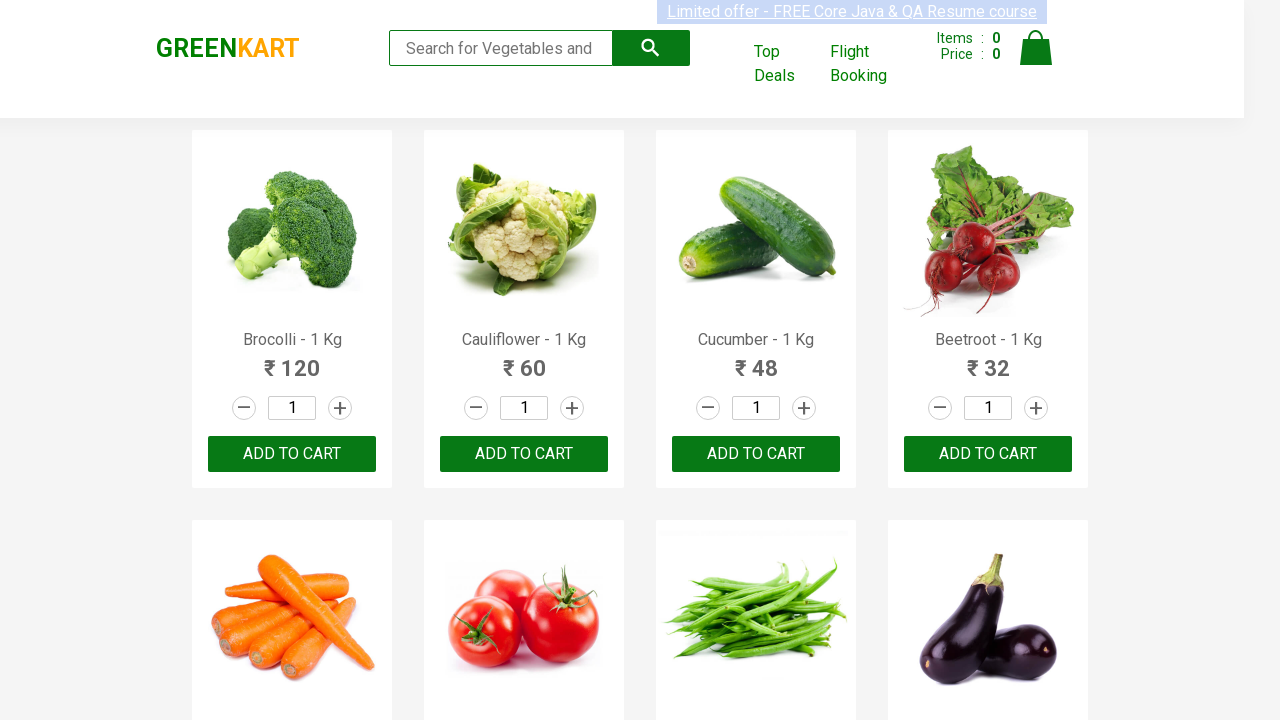

Clicked 'Add to Cart' button for Cucumber at (756, 454) on div.product-action >> nth=2
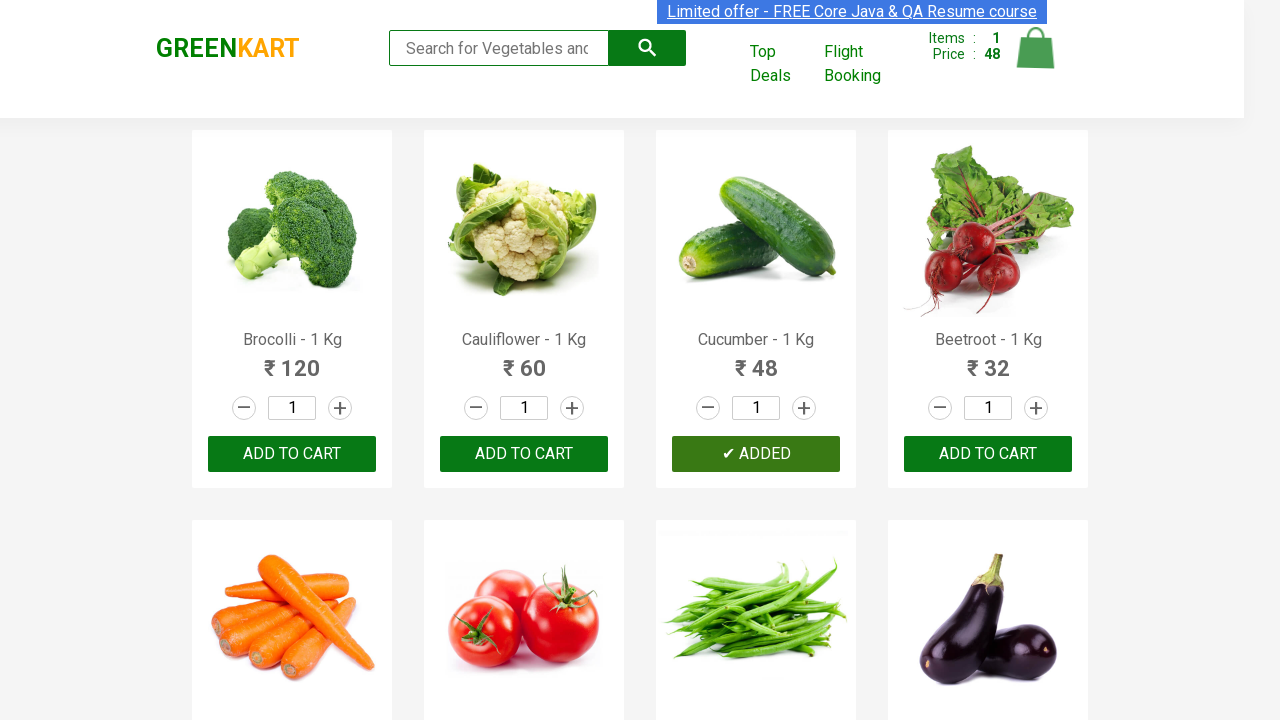

Retrieved text content from product element 3
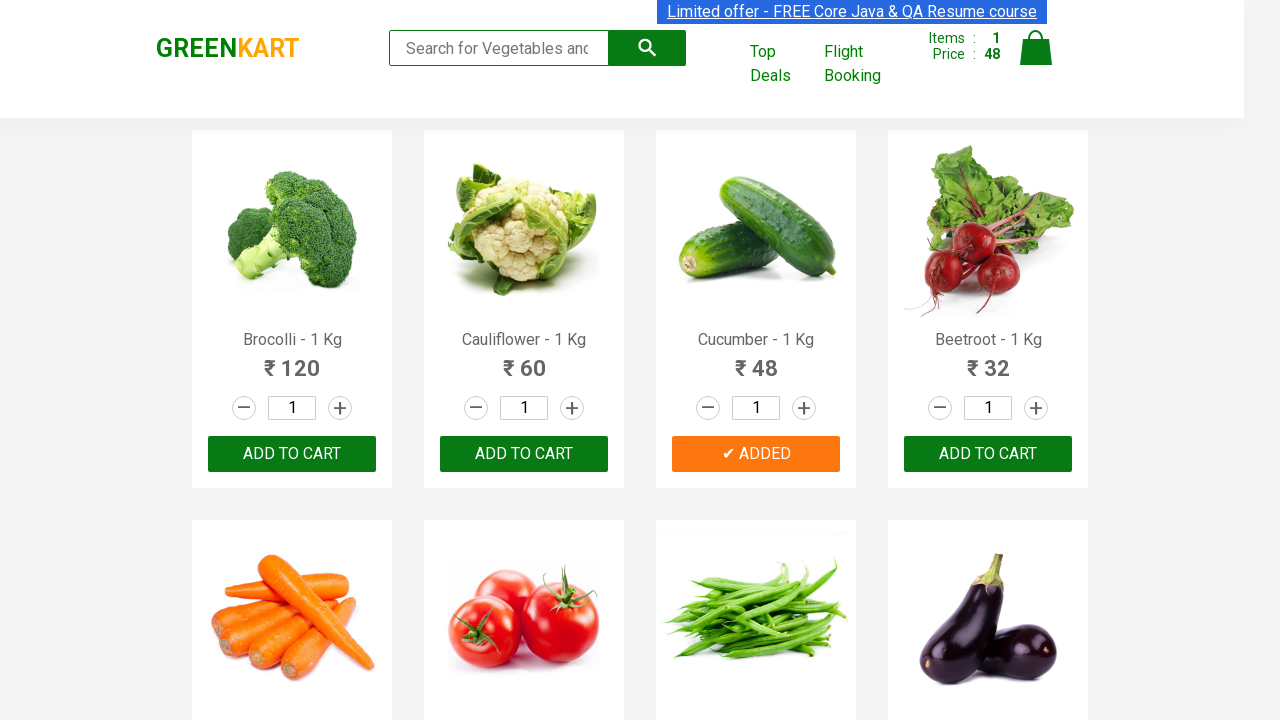

Extracted product name: Beetroot
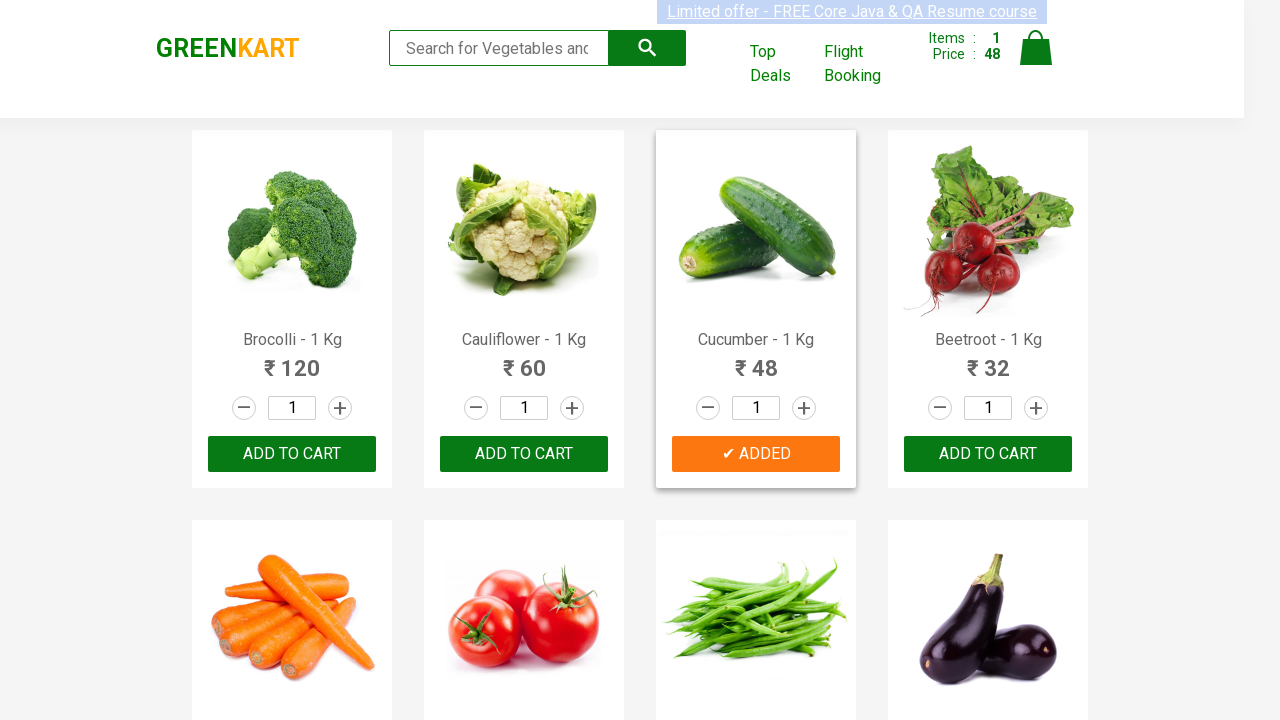

Retrieved text content from product element 4
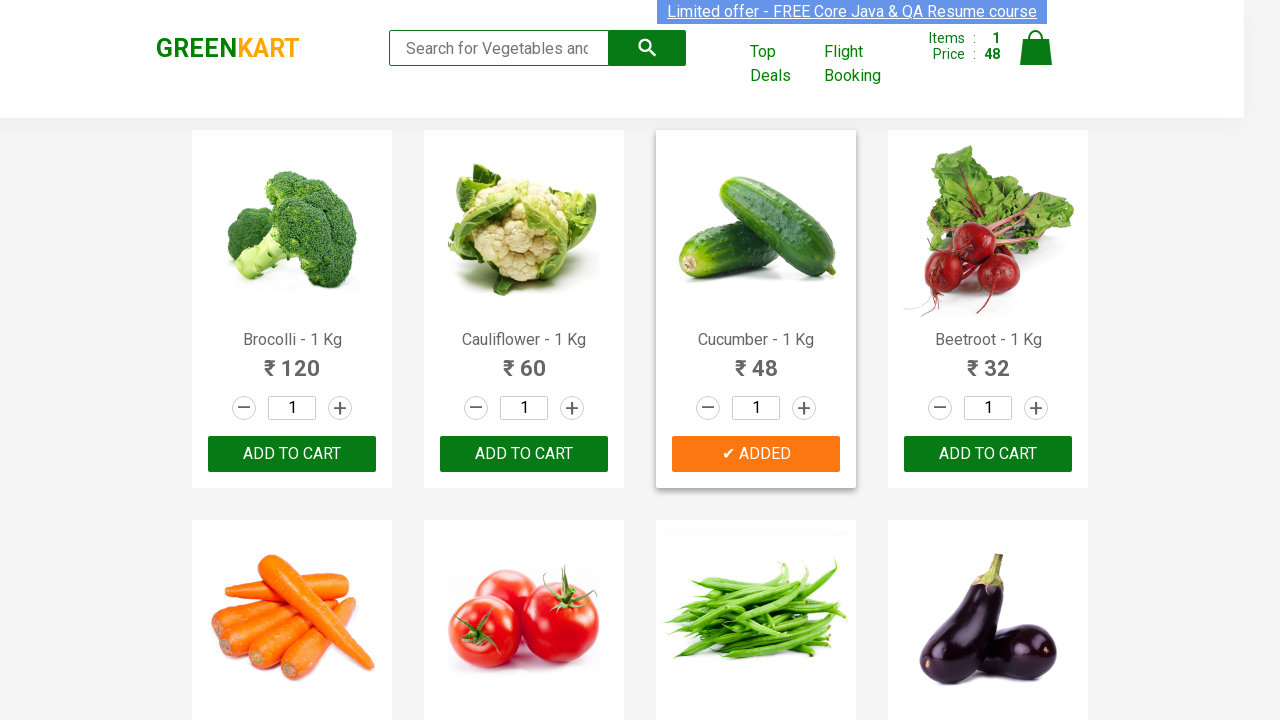

Extracted product name: Carrot
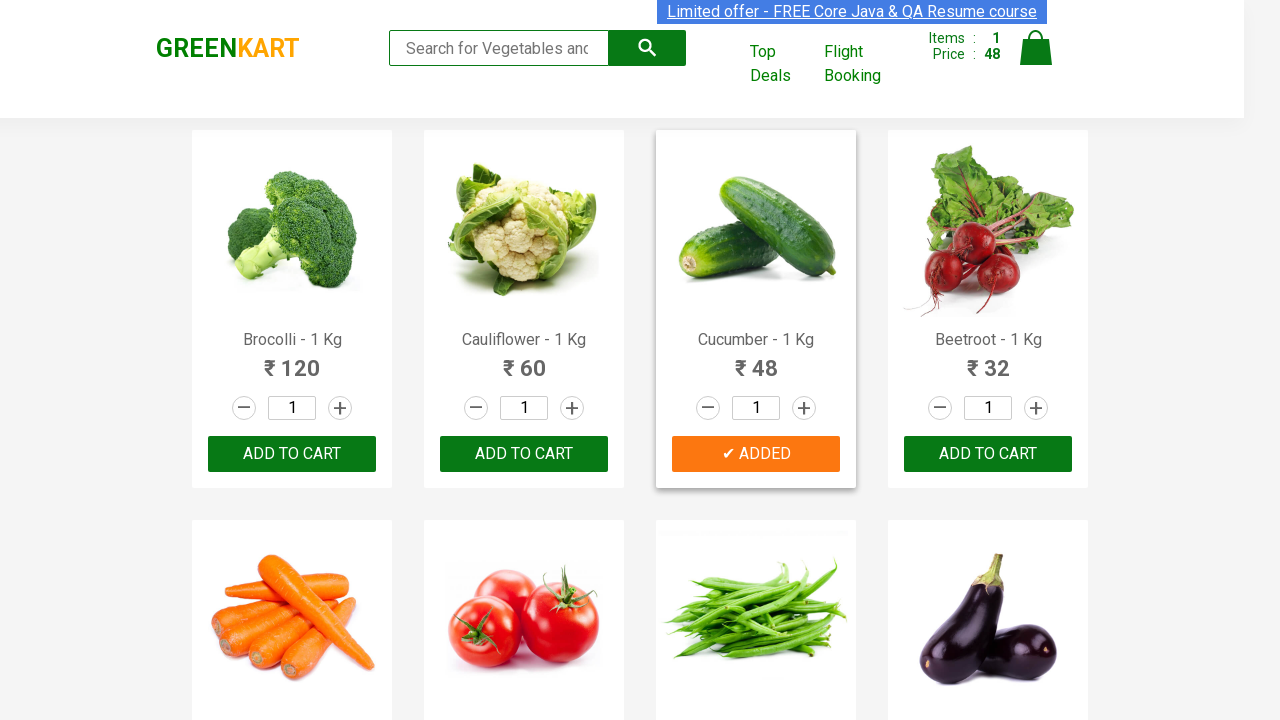

Retrieved text content from product element 5
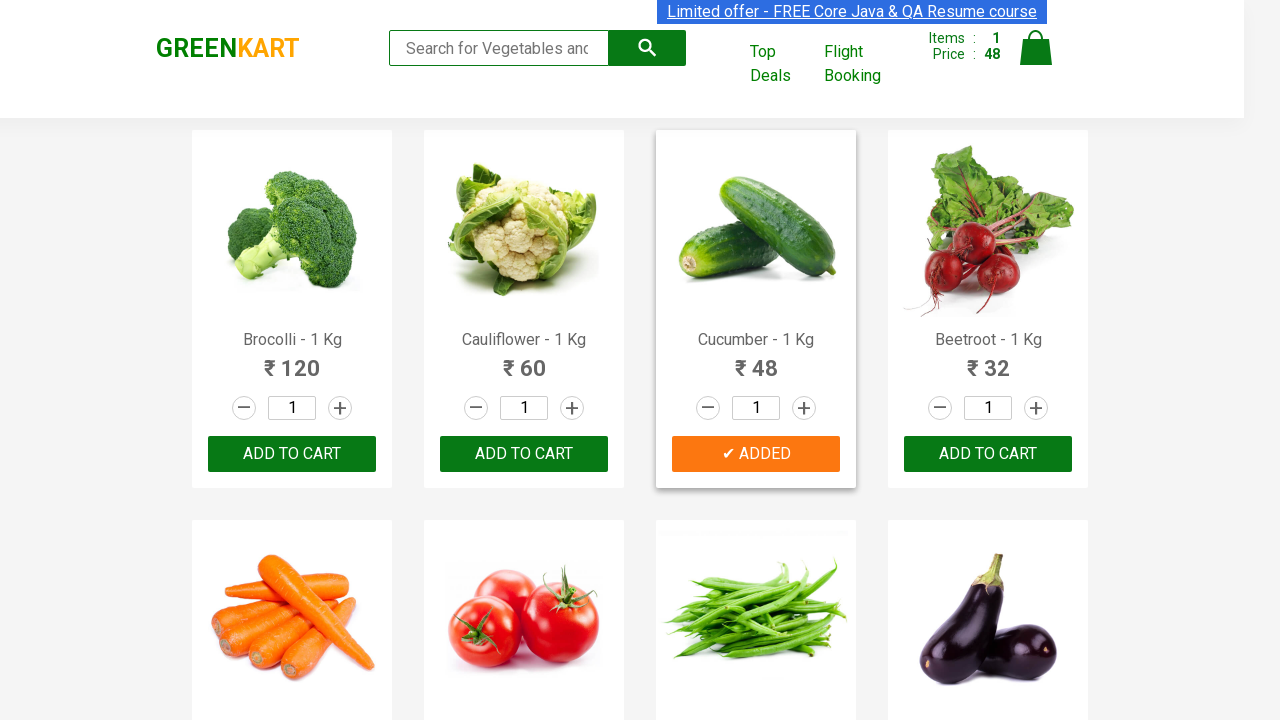

Extracted product name: Tomato
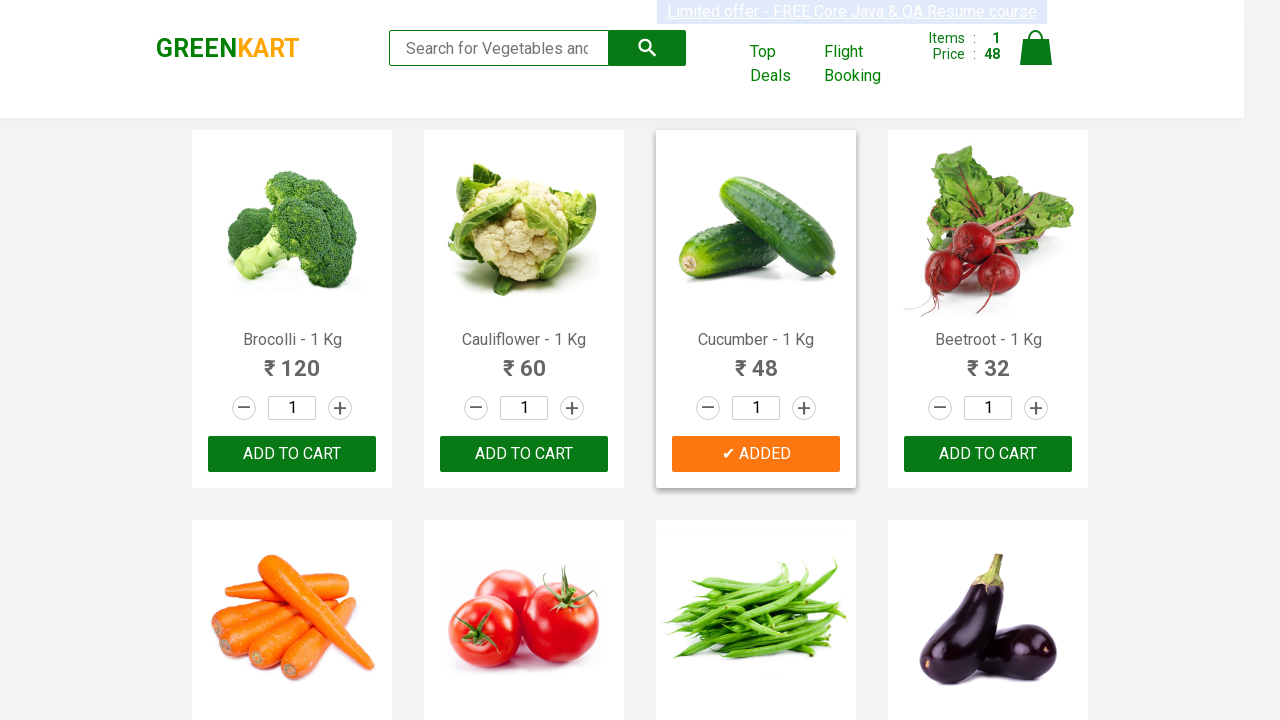

Retrieved text content from product element 6
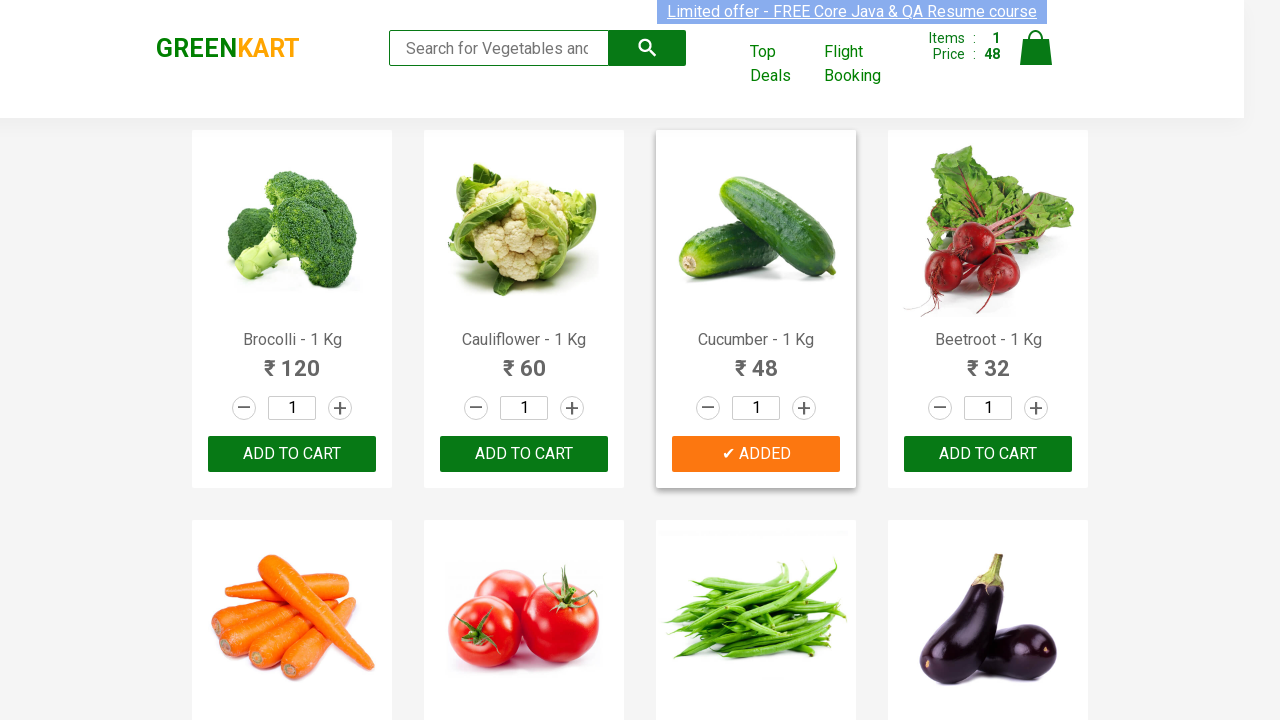

Extracted product name: Beans
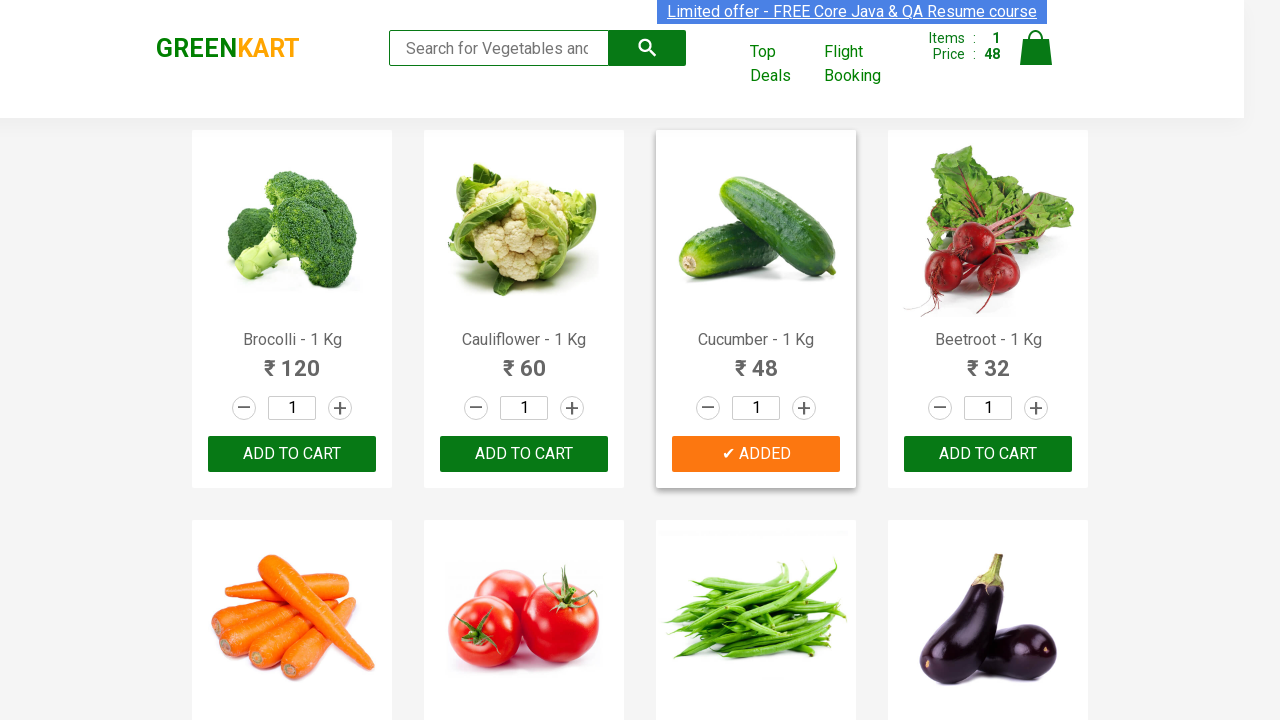

Retrieved text content from product element 7
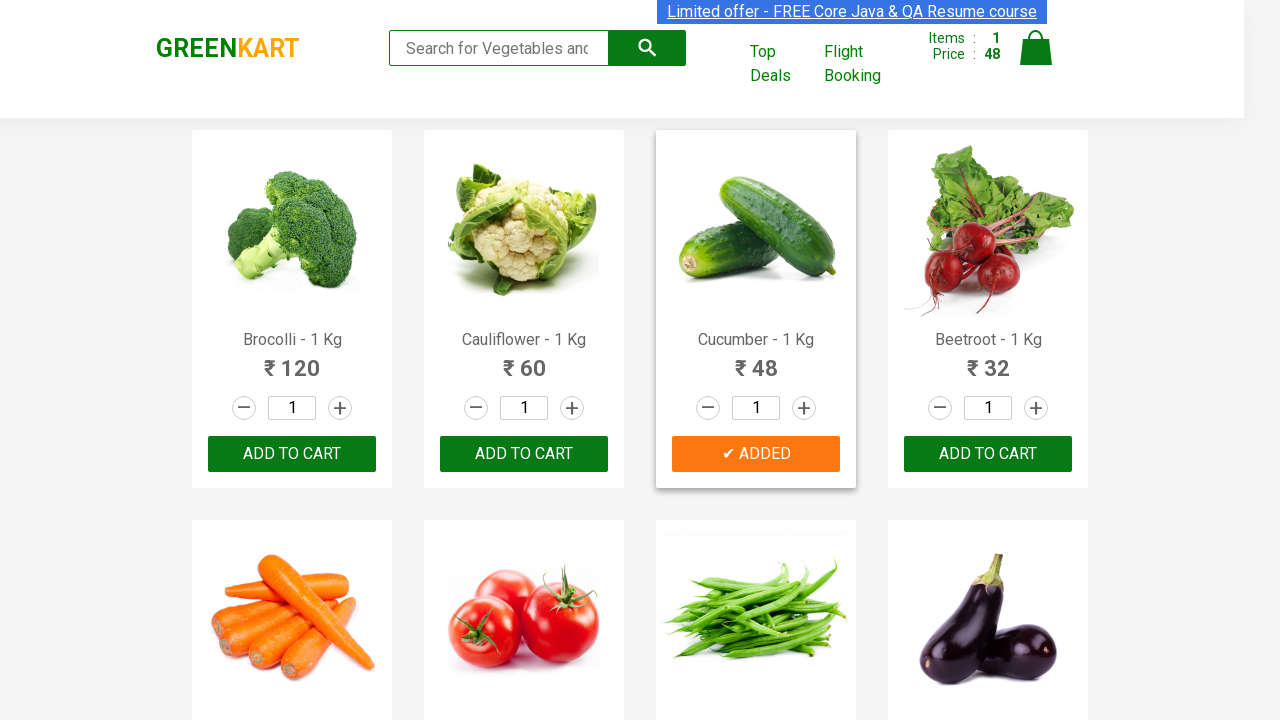

Extracted product name: Brinjal
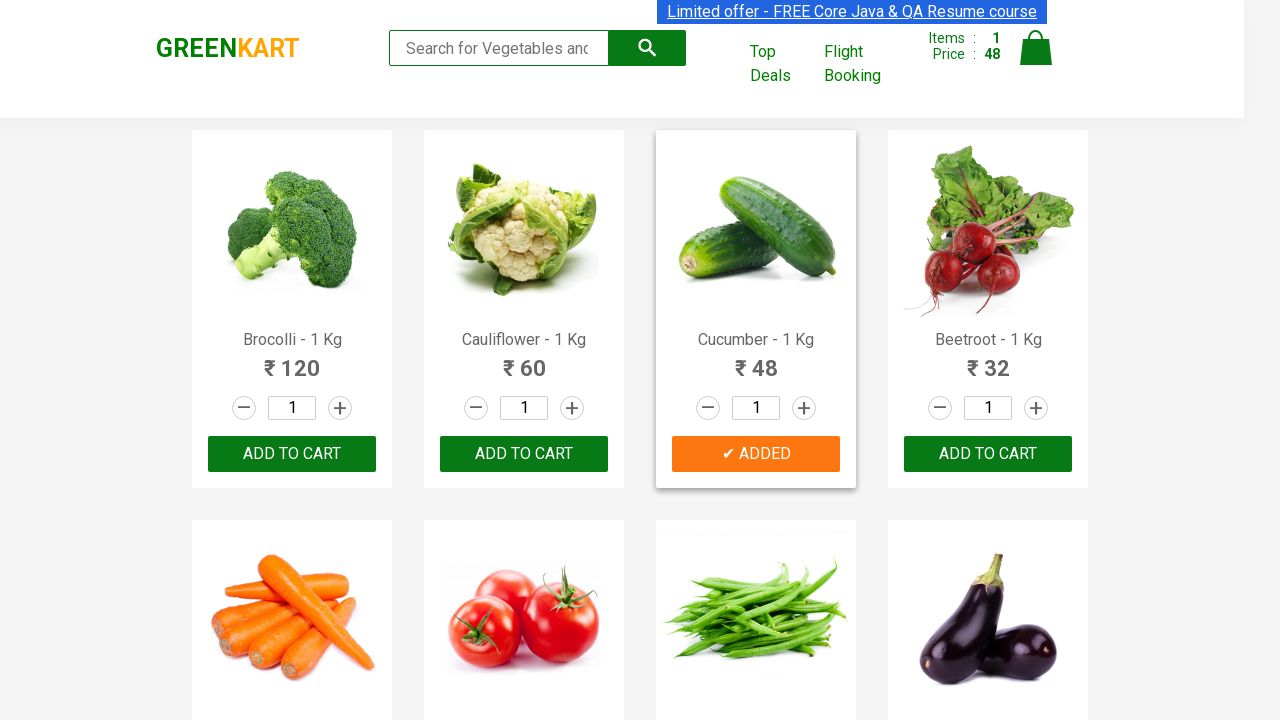

Retrieved text content from product element 8
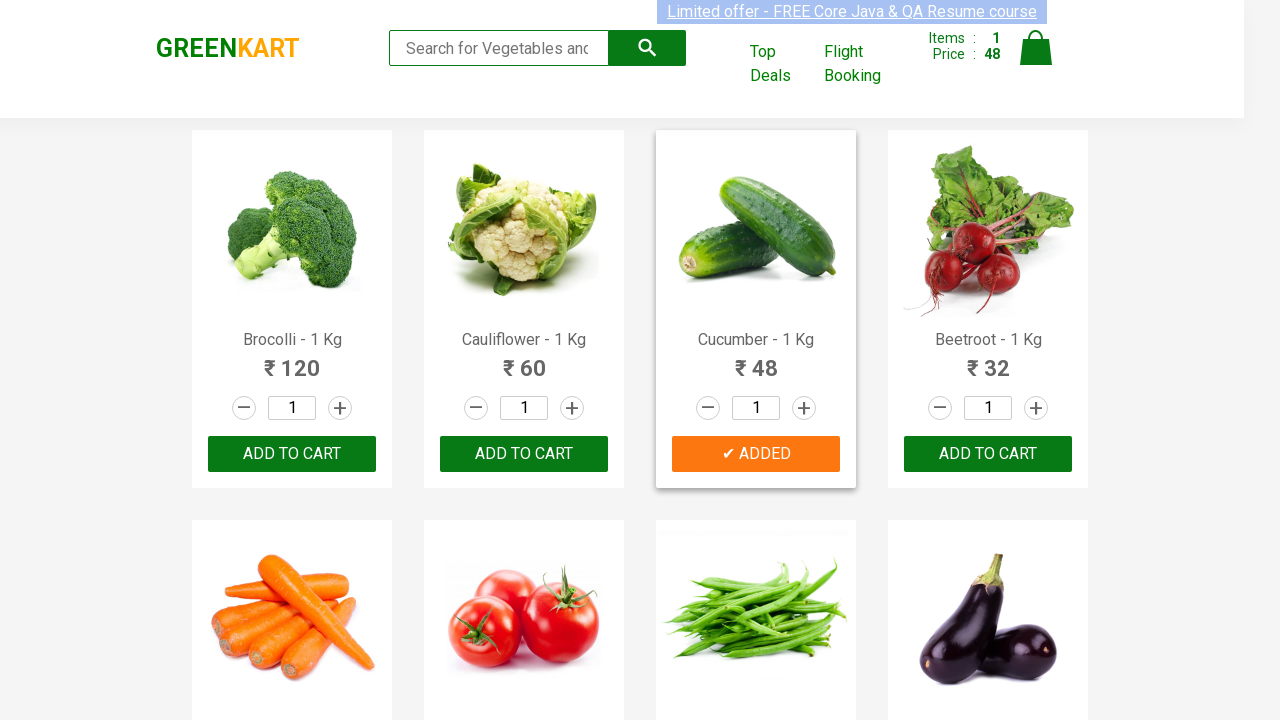

Extracted product name: Capsicum
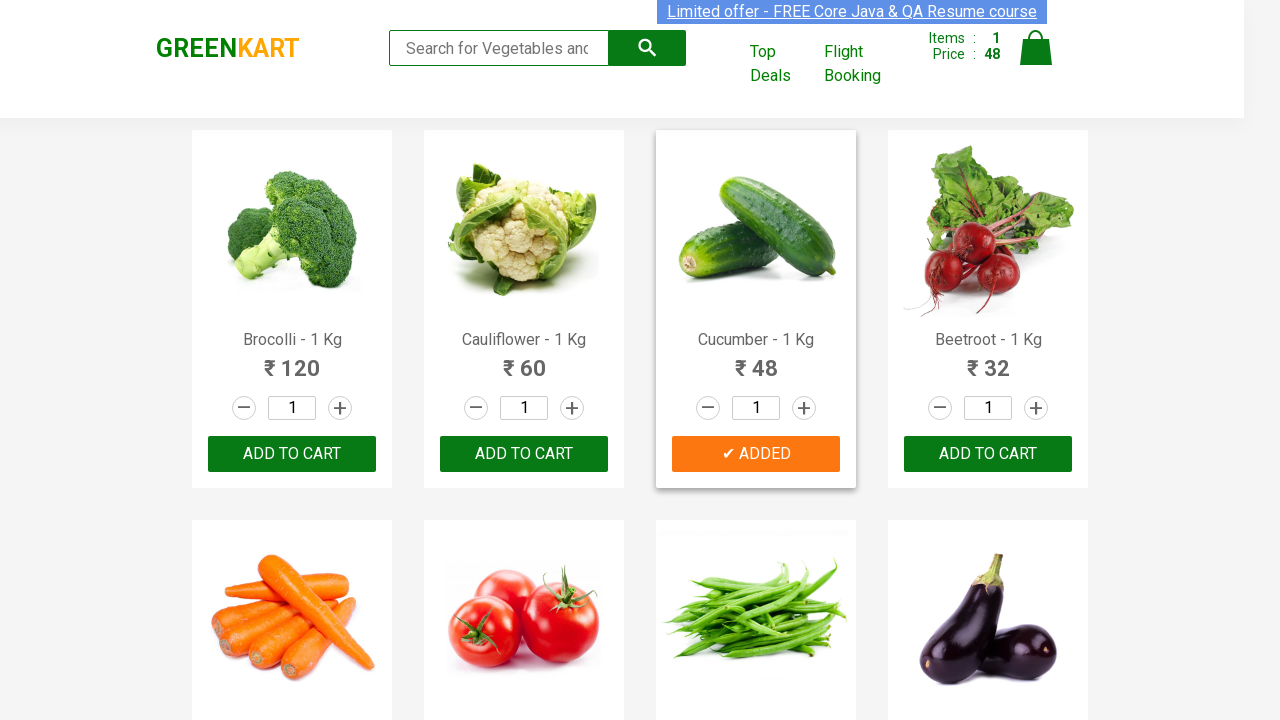

Retrieved text content from product element 9
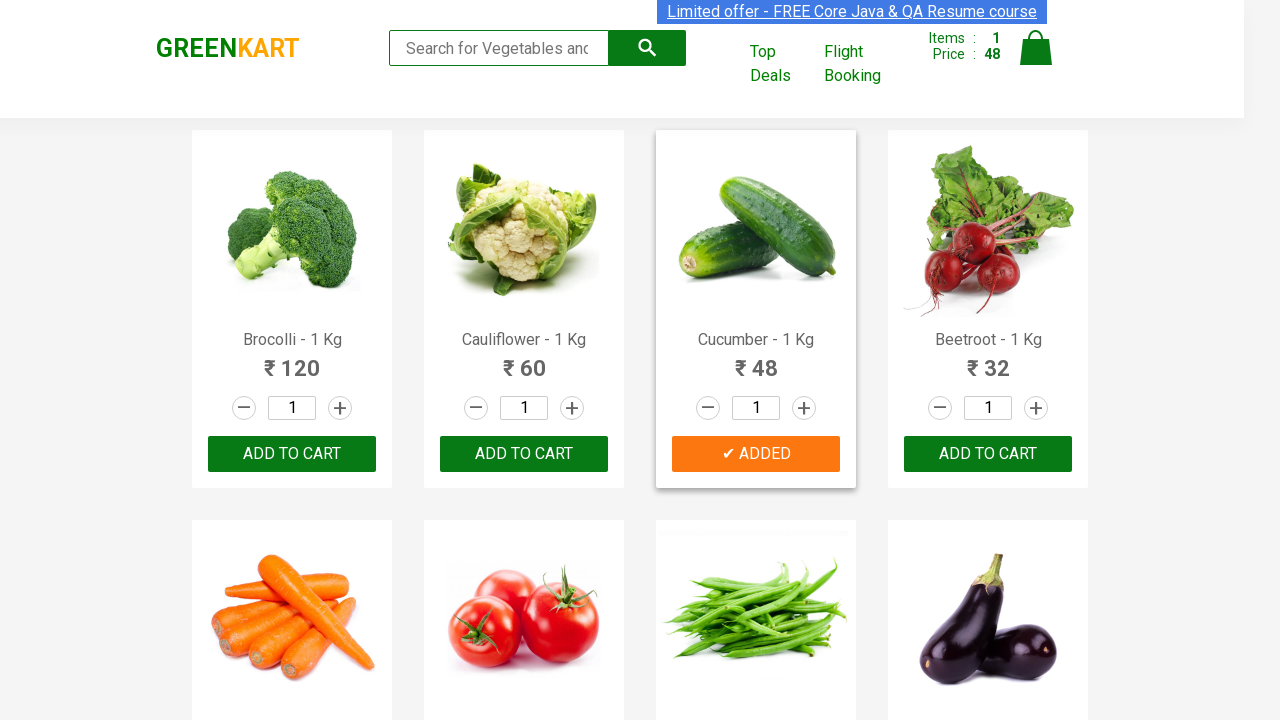

Extracted product name: Mushroom
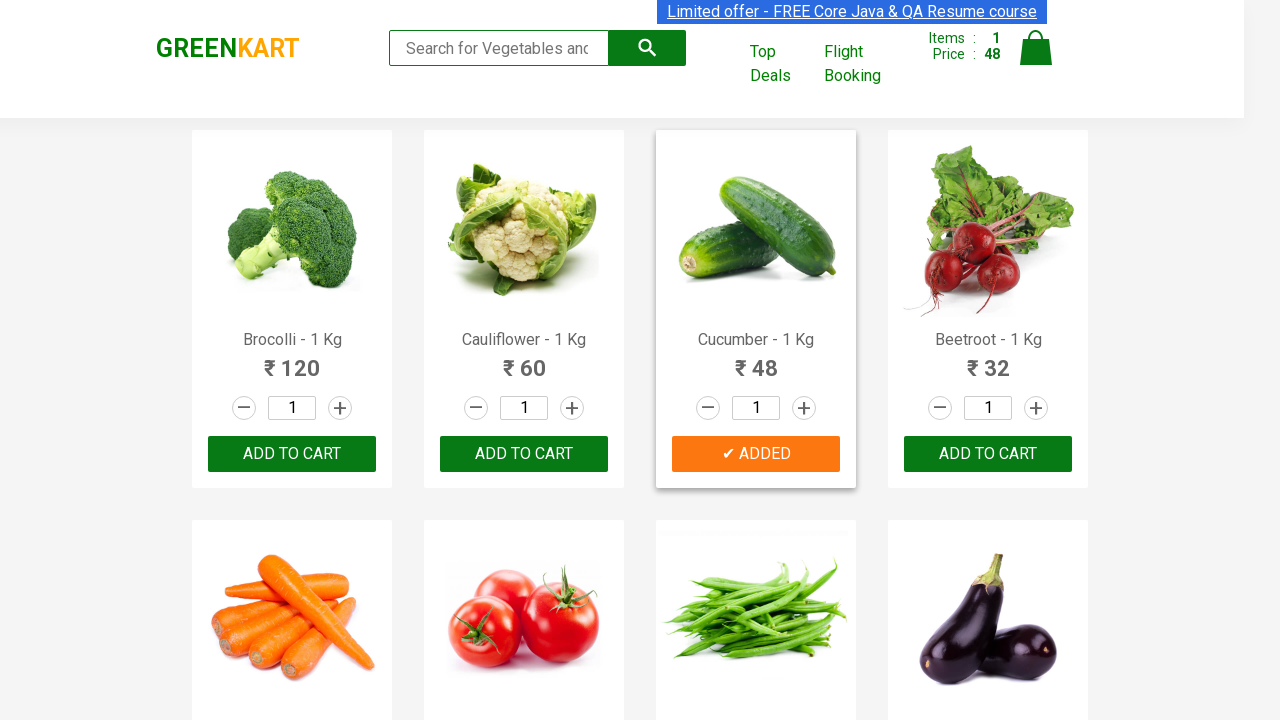

Retrieved text content from product element 10
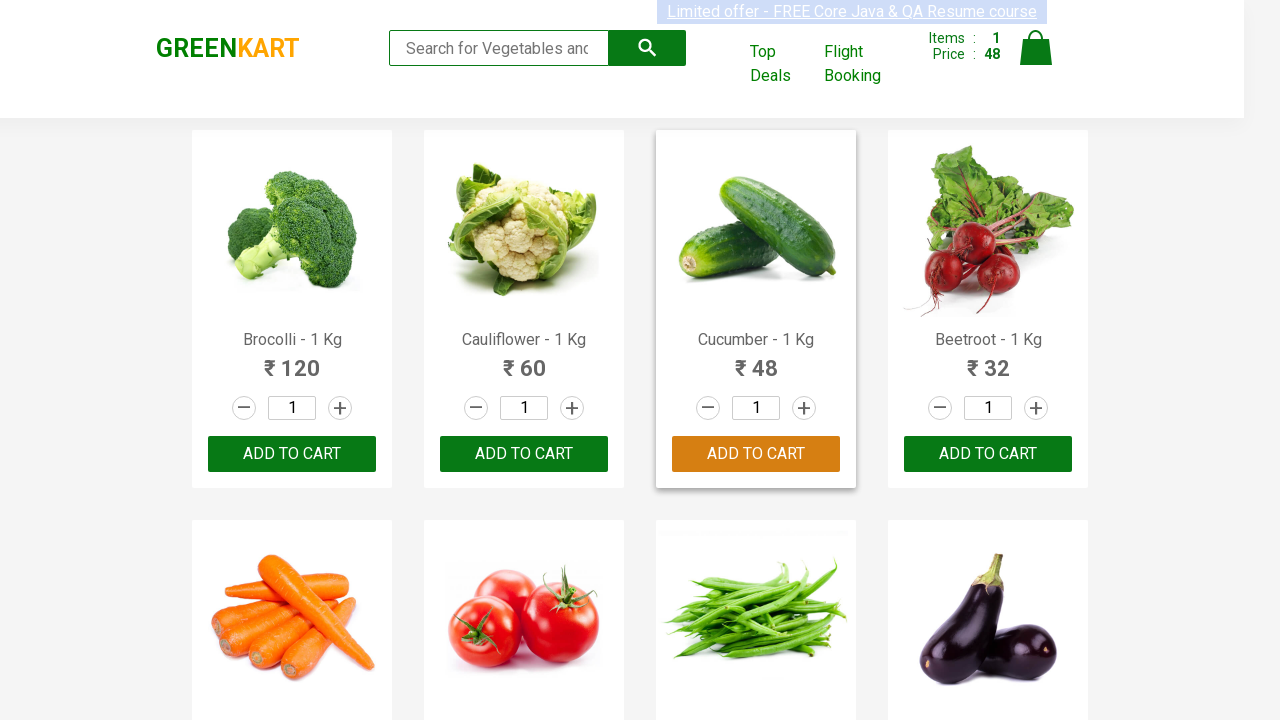

Extracted product name: Potato
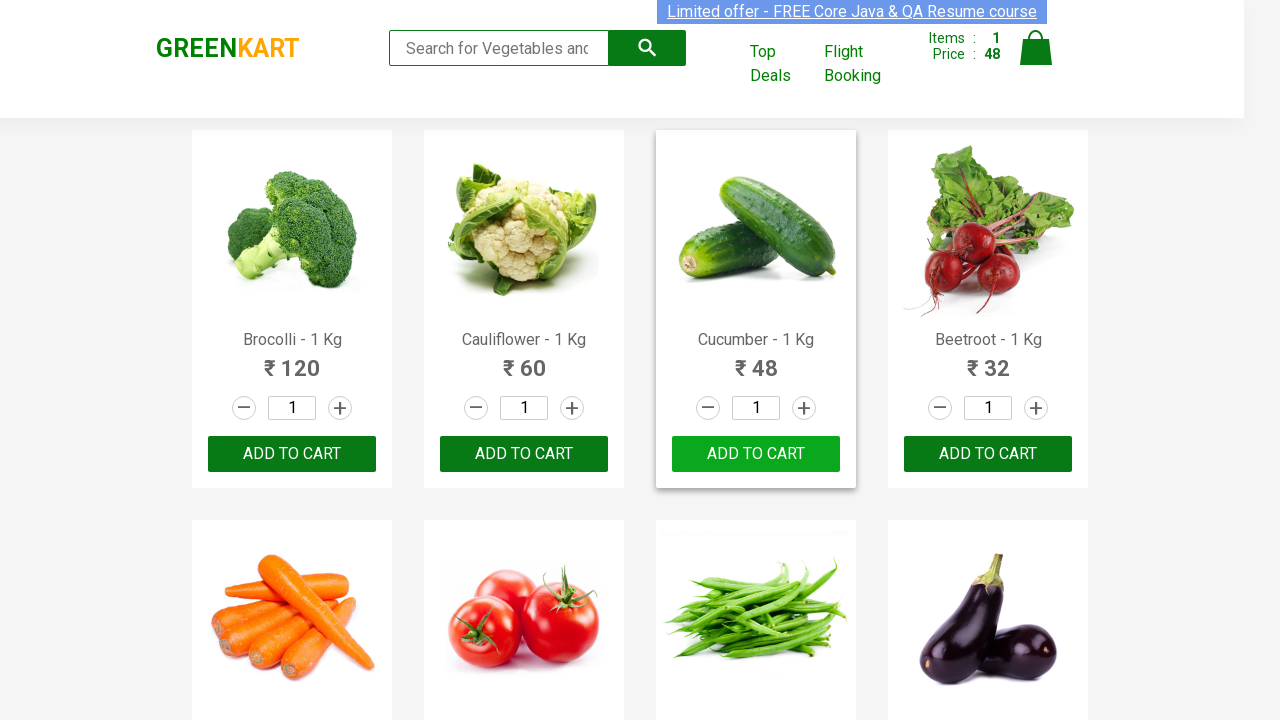

Retrieved text content from product element 11
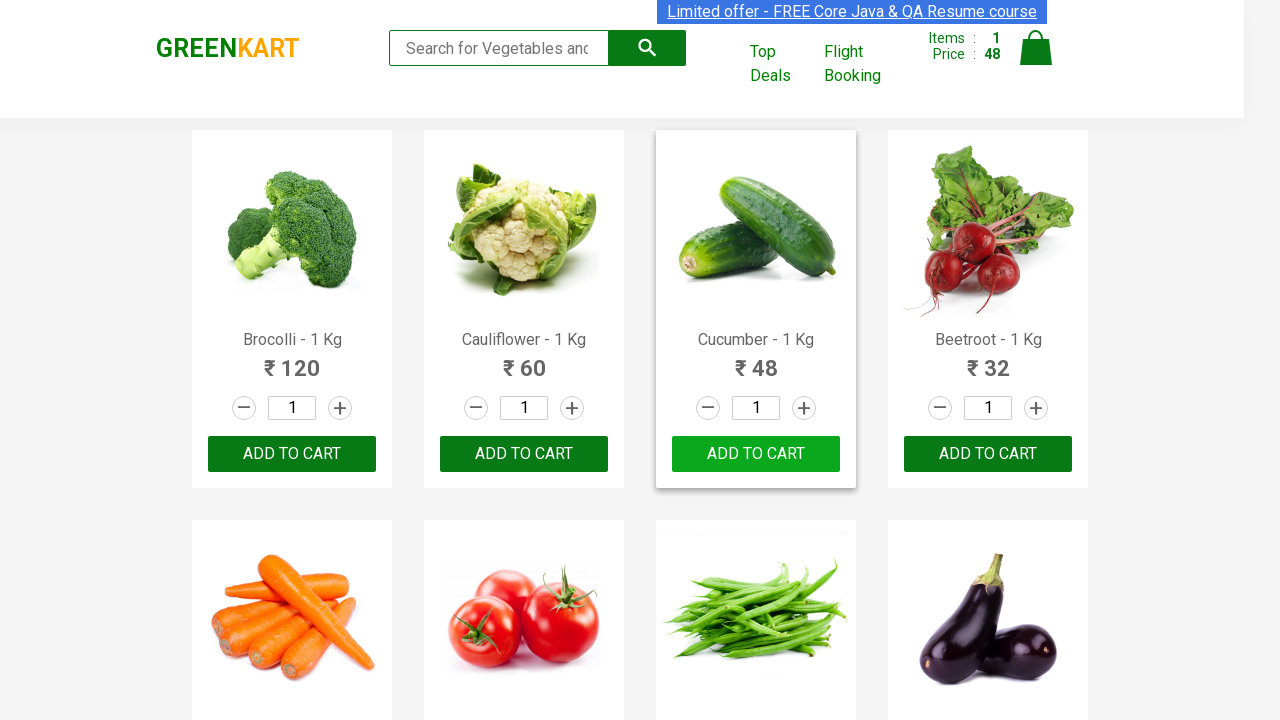

Extracted product name: Pumpkin
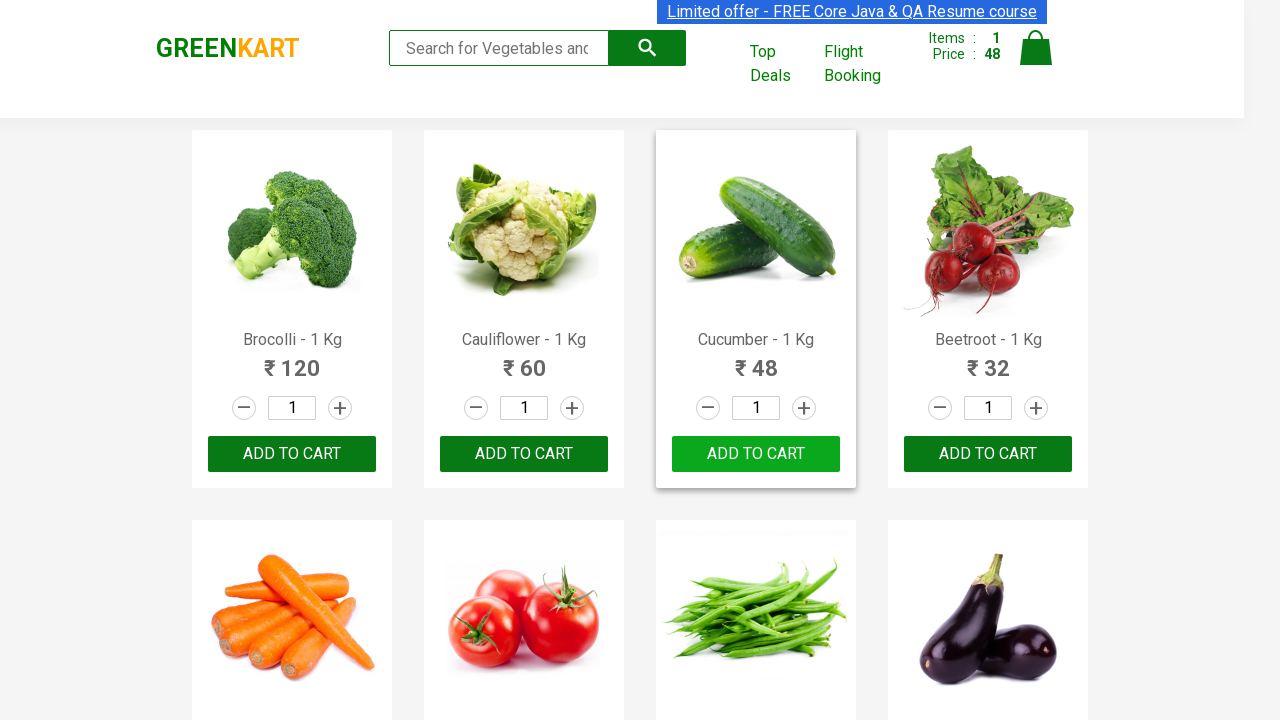

Clicked 'Add to Cart' button for Pumpkin at (988, 360) on div.product-action >> nth=11
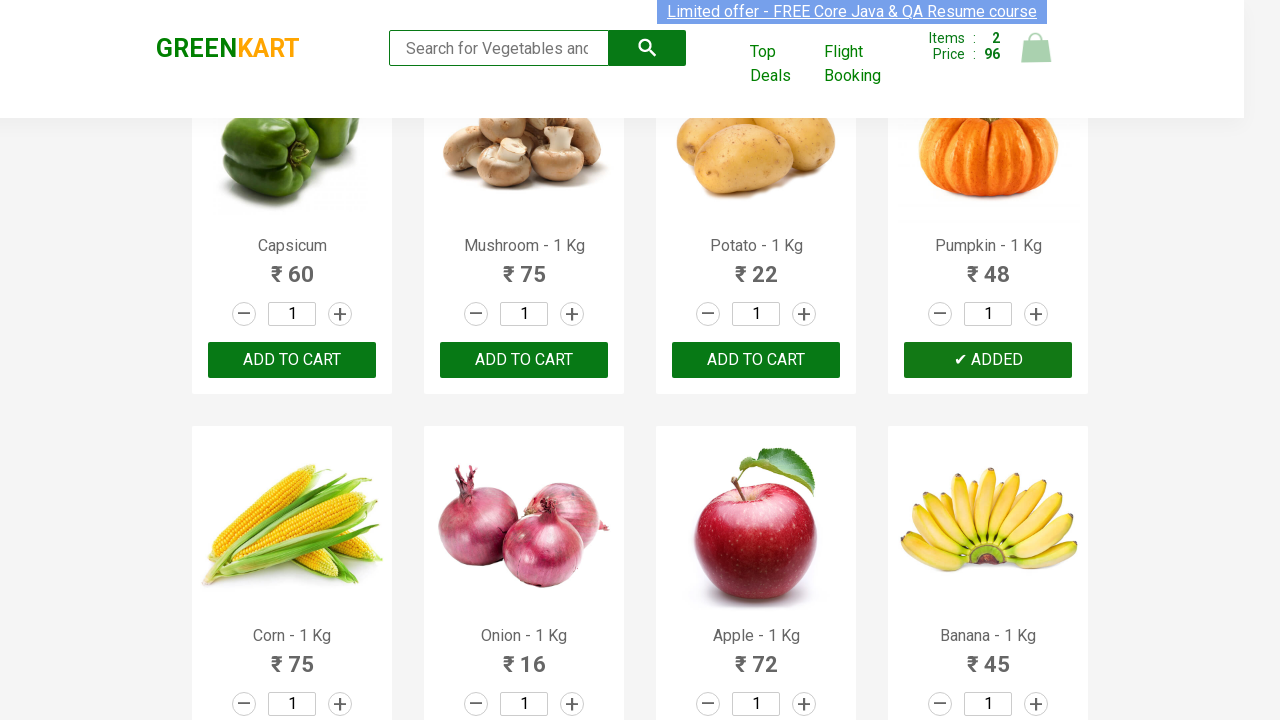

Retrieved text content from product element 12
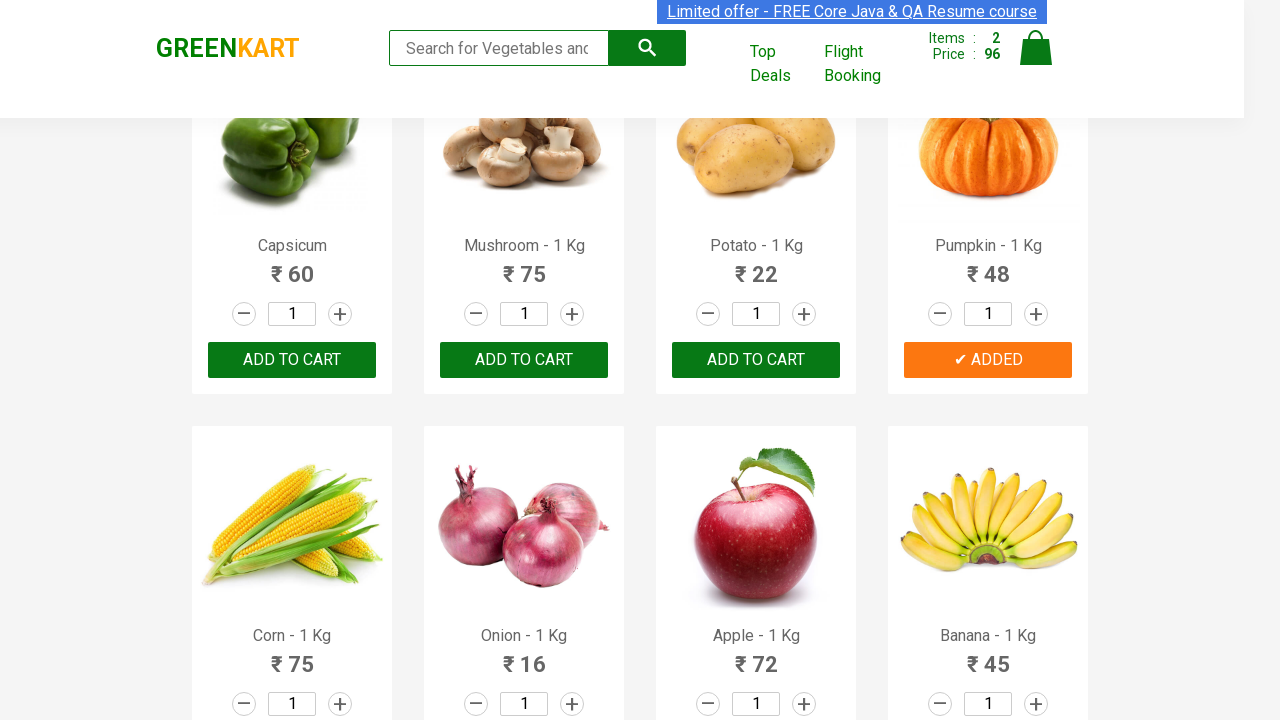

Extracted product name: Corn
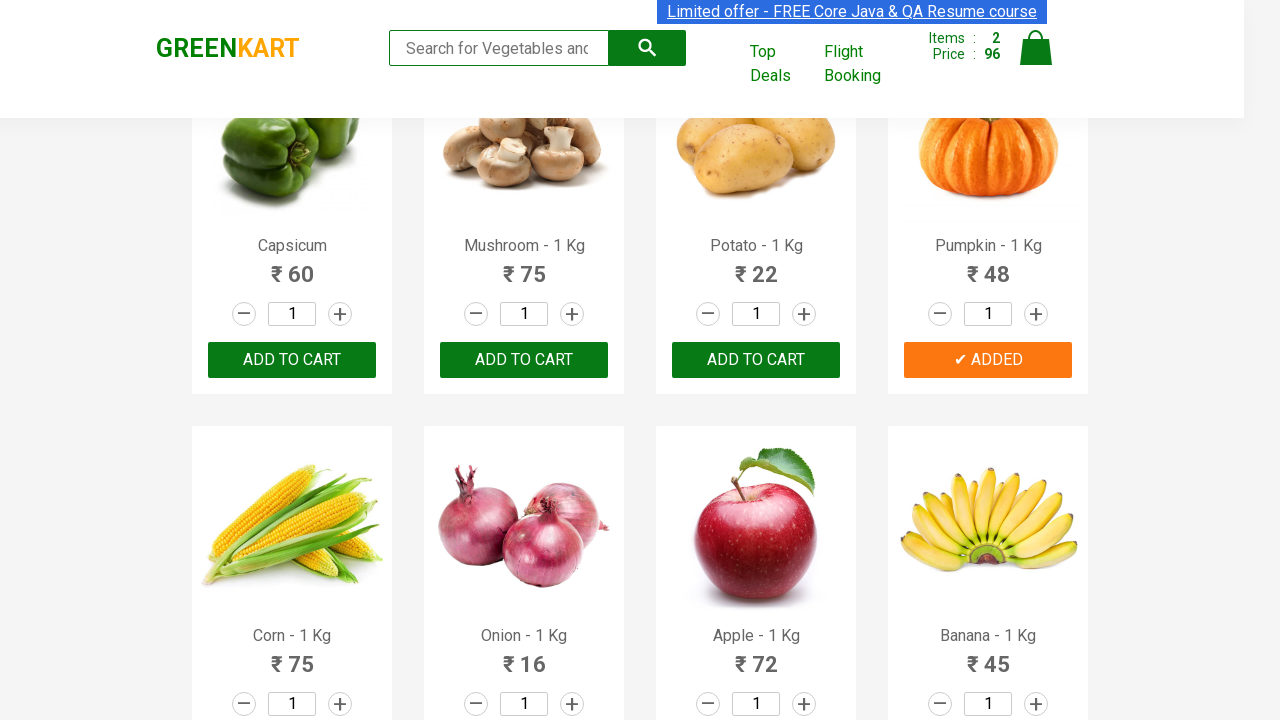

Retrieved text content from product element 13
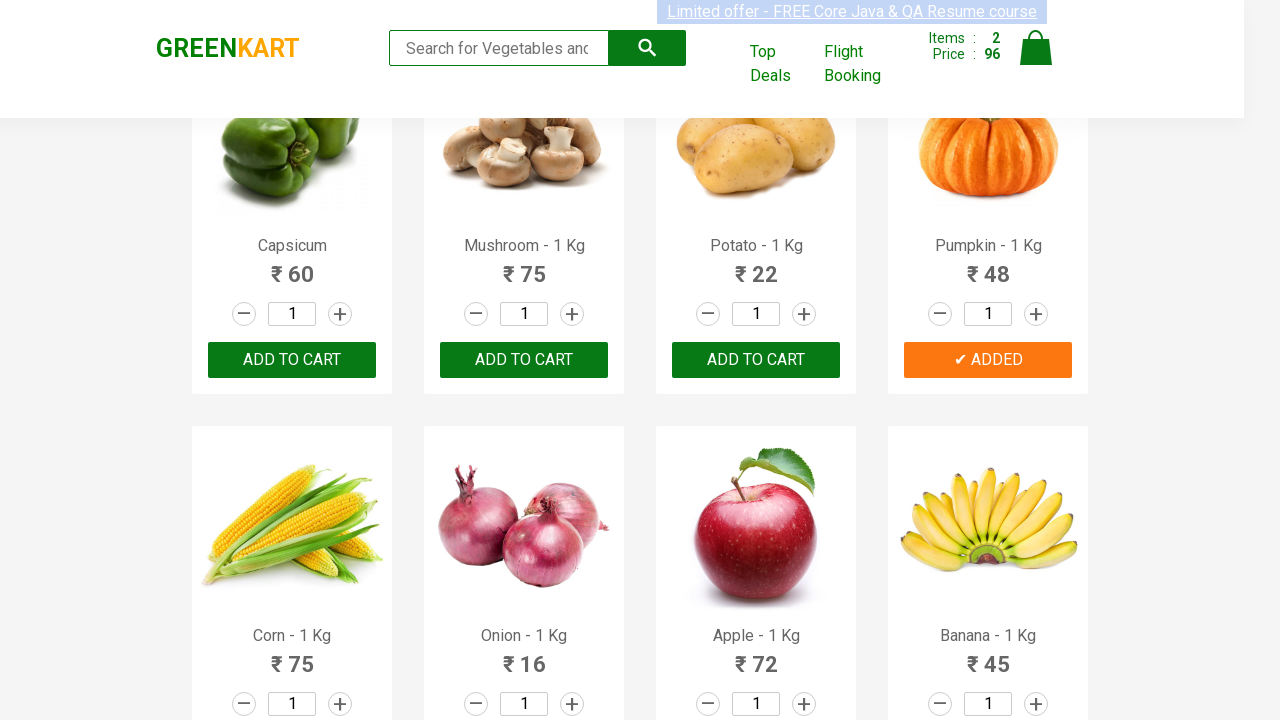

Extracted product name: Onion
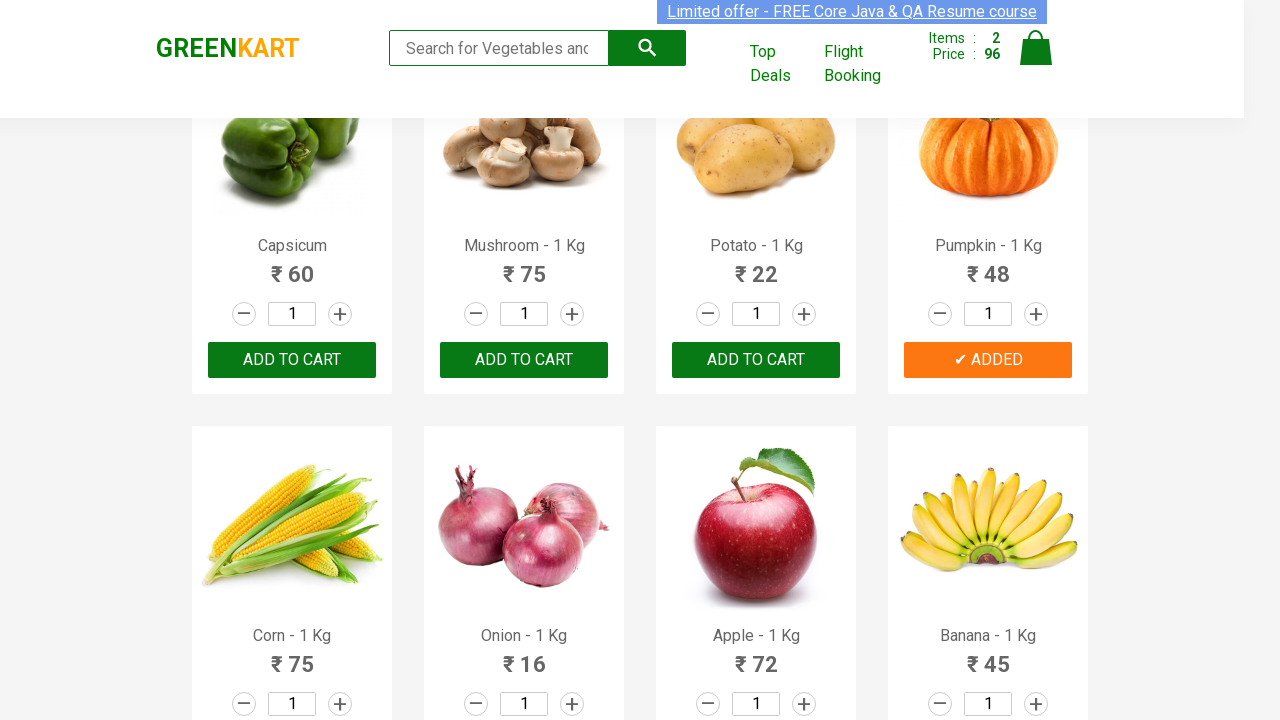

Retrieved text content from product element 14
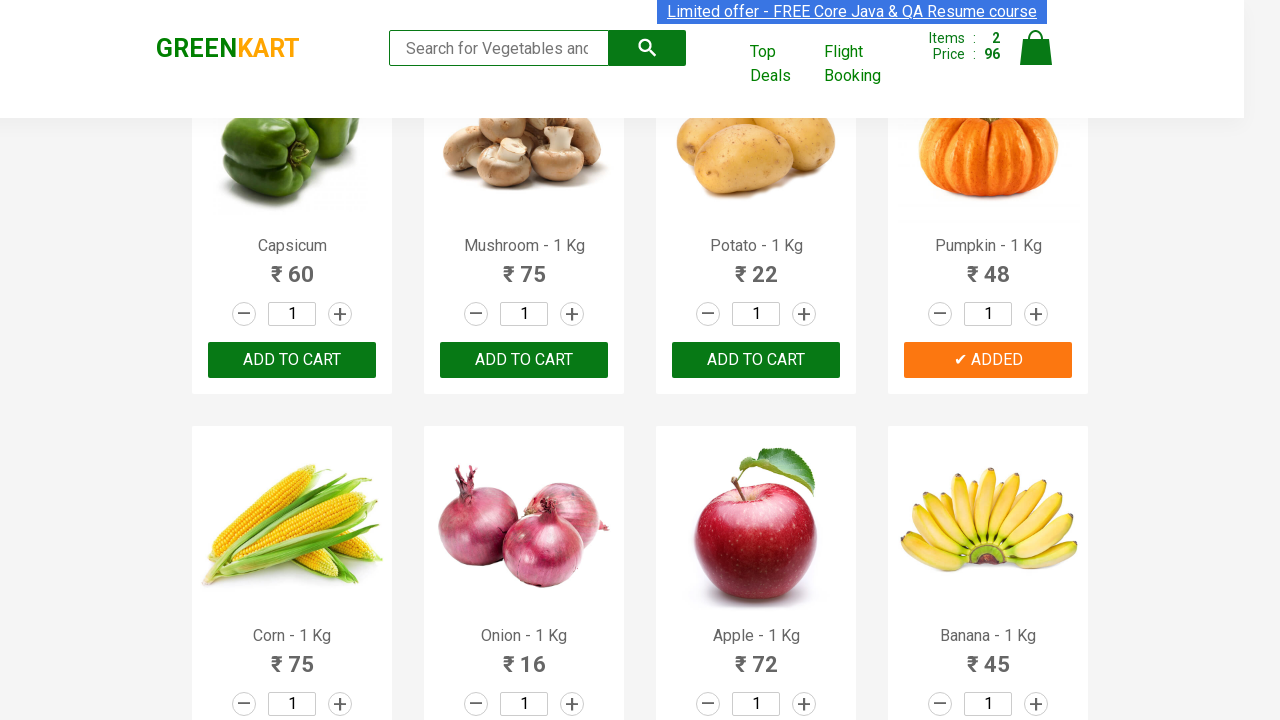

Extracted product name: Apple
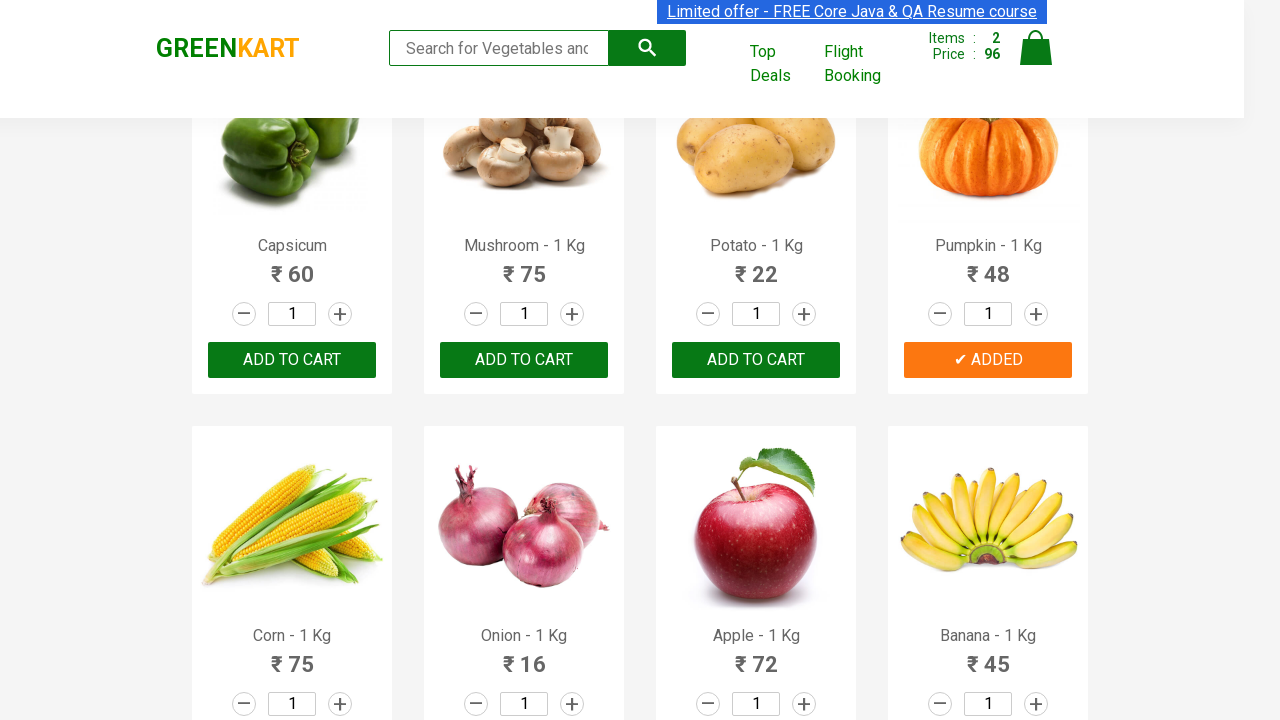

Retrieved text content from product element 15
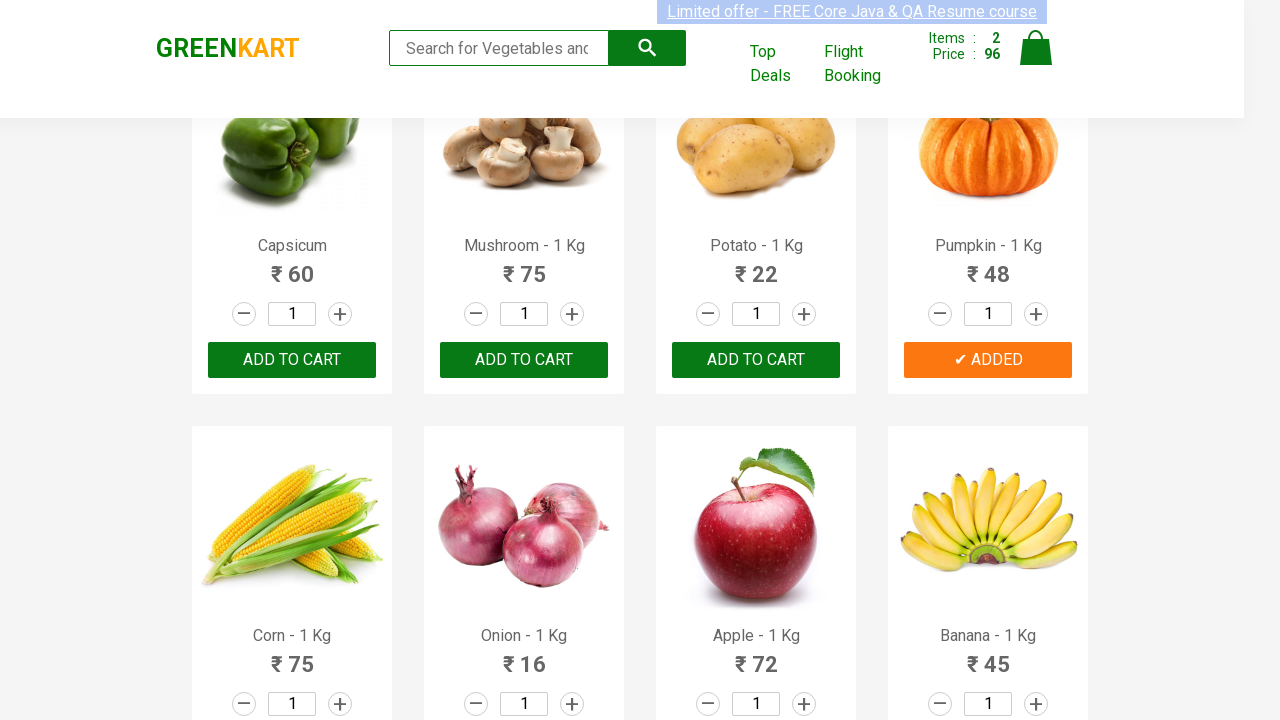

Extracted product name: Banana
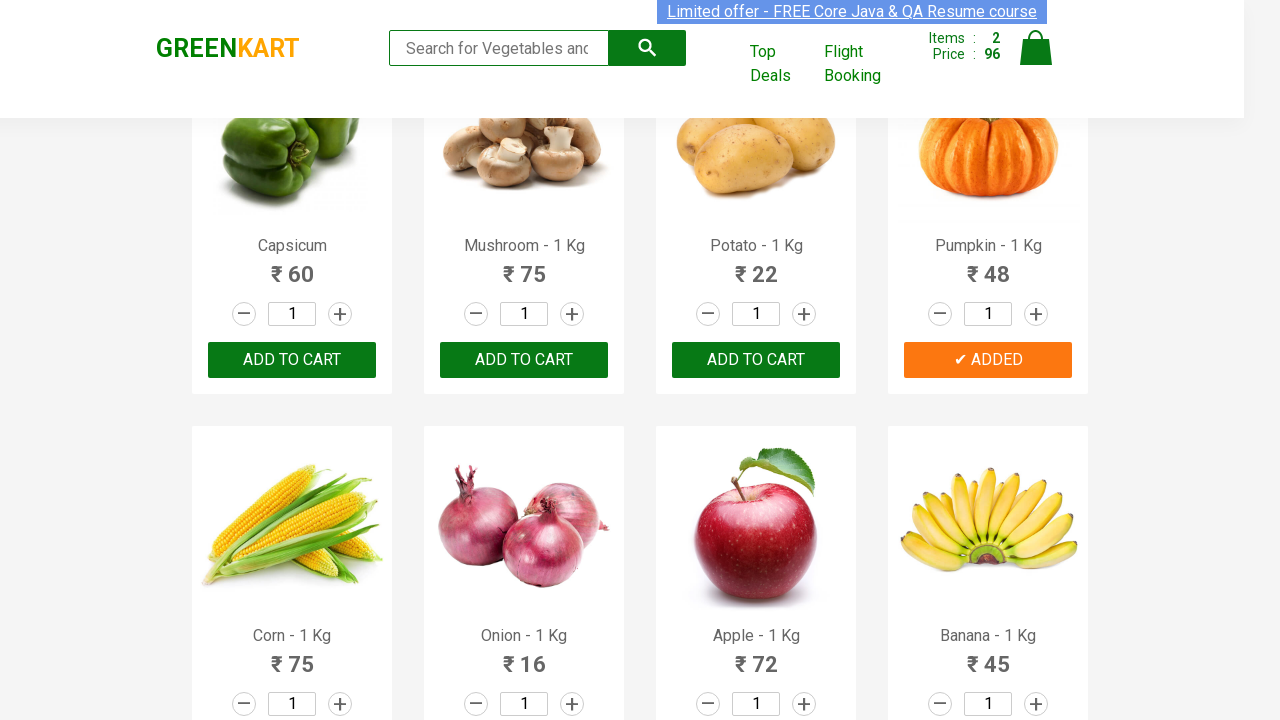

Retrieved text content from product element 16
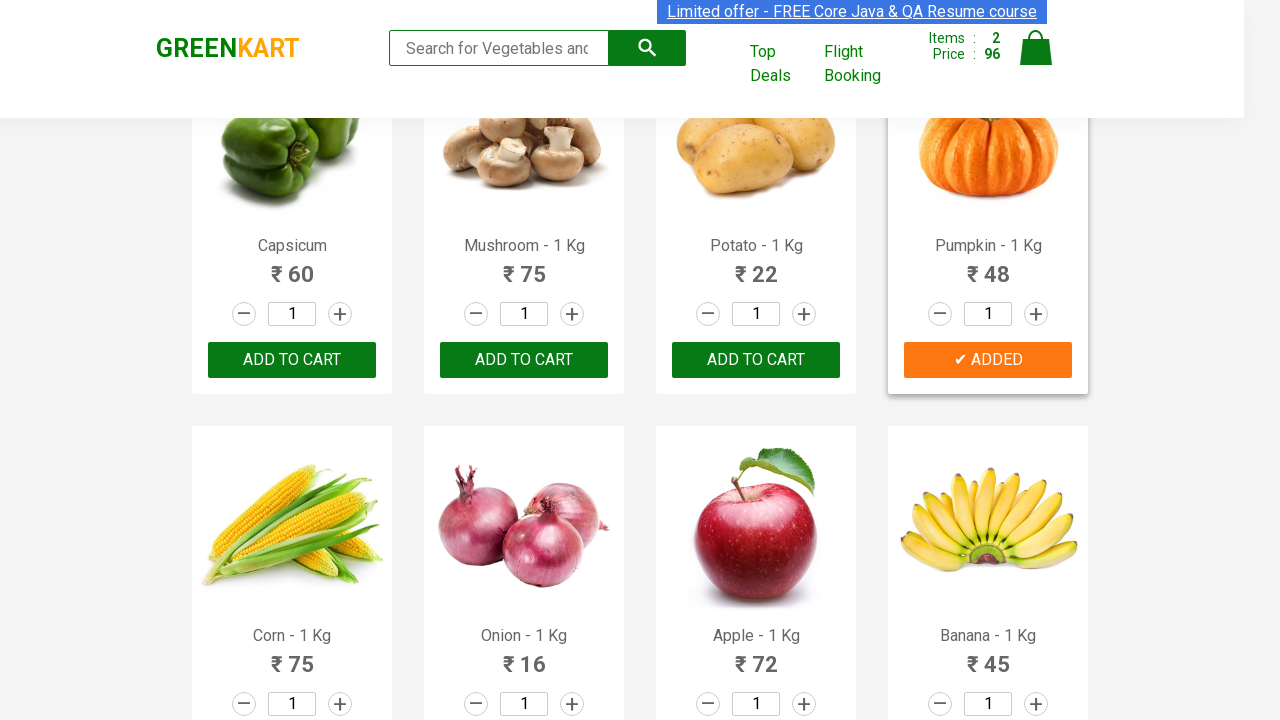

Extracted product name: Grapes
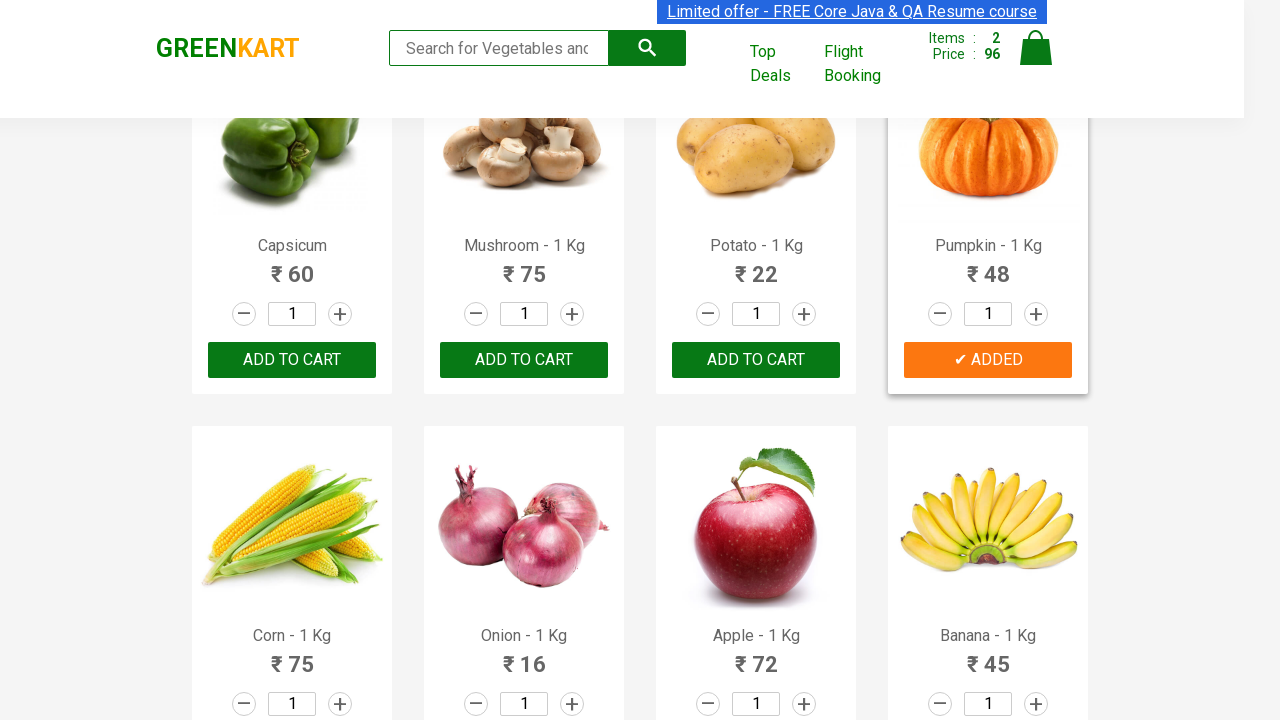

Retrieved text content from product element 17
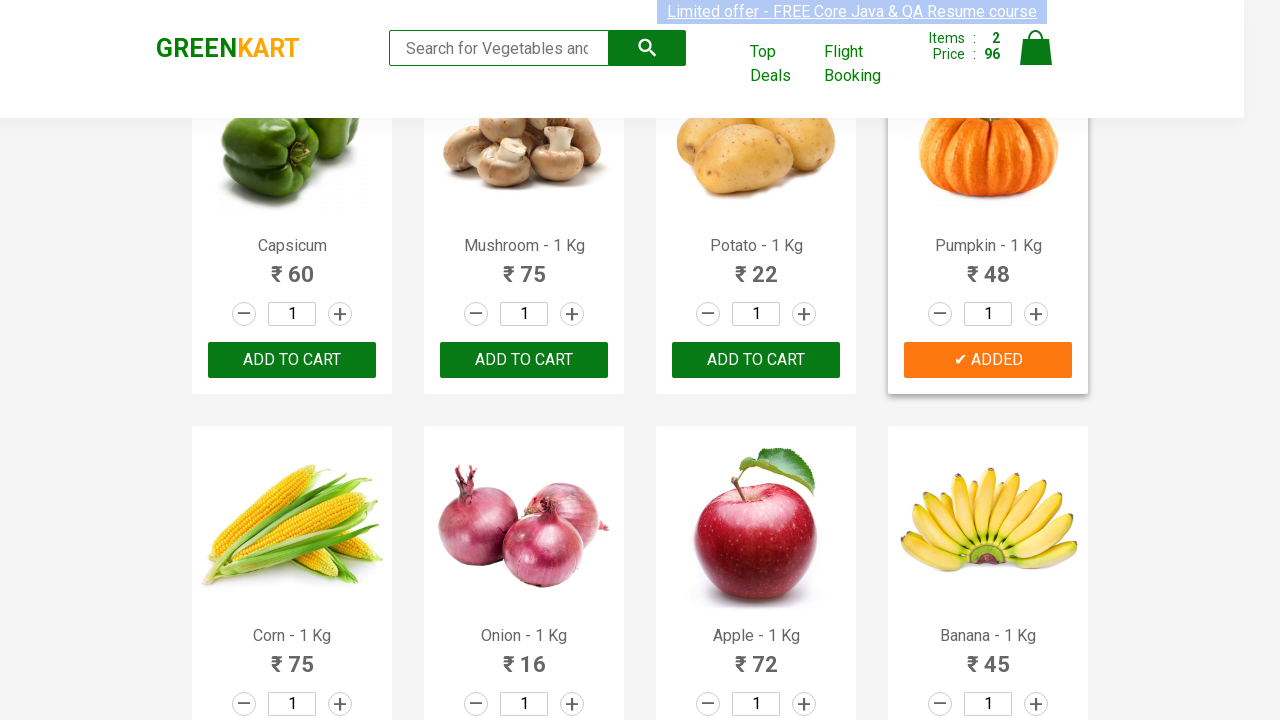

Extracted product name: Mango
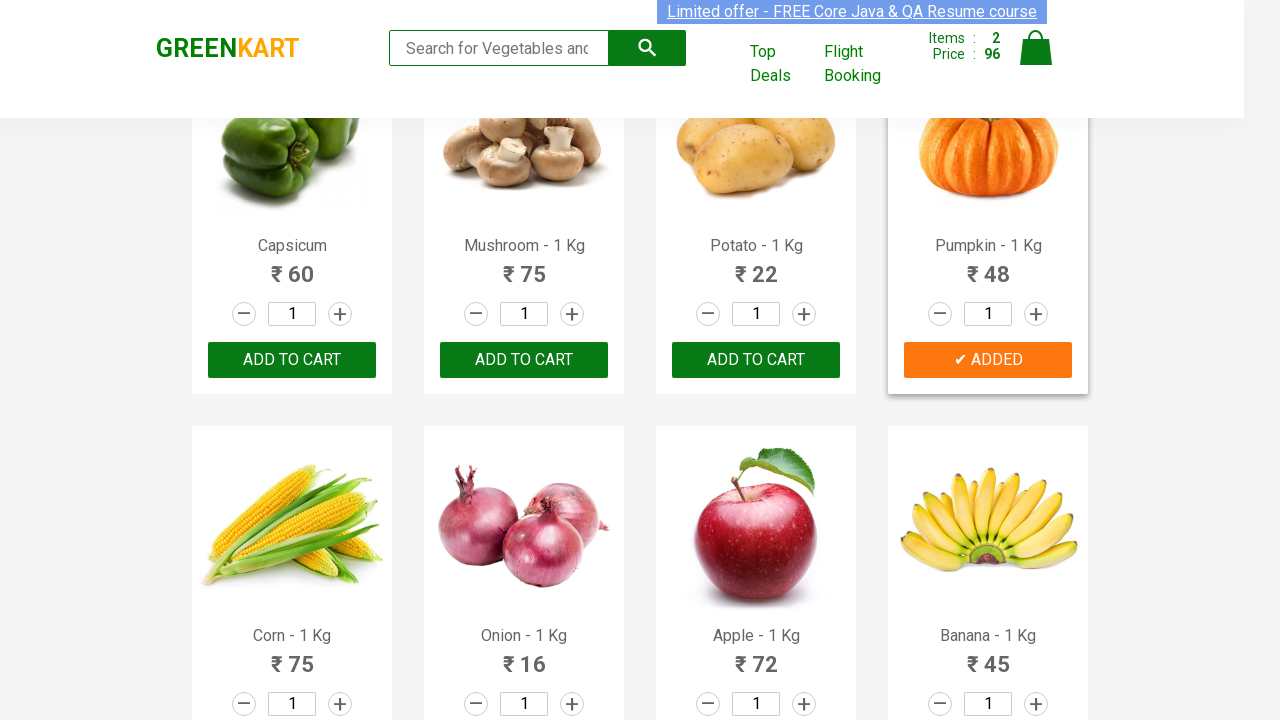

Retrieved text content from product element 18
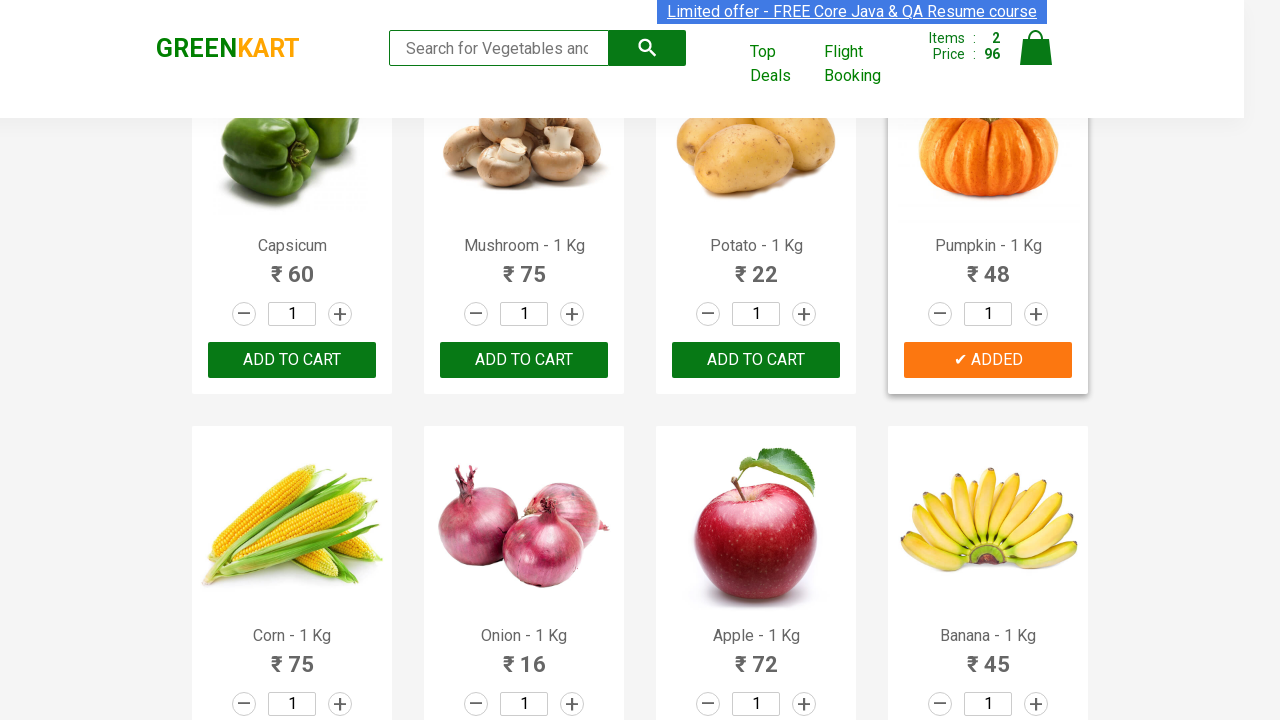

Extracted product name: Musk Melon
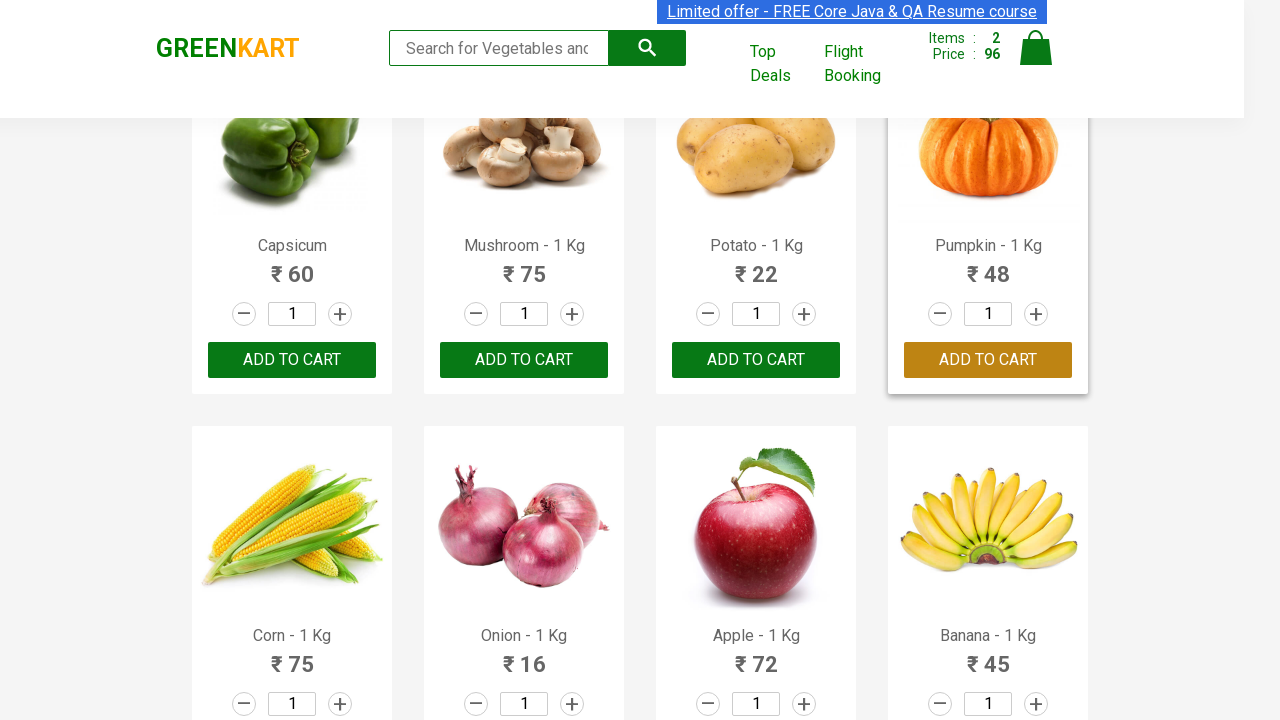

Retrieved text content from product element 19
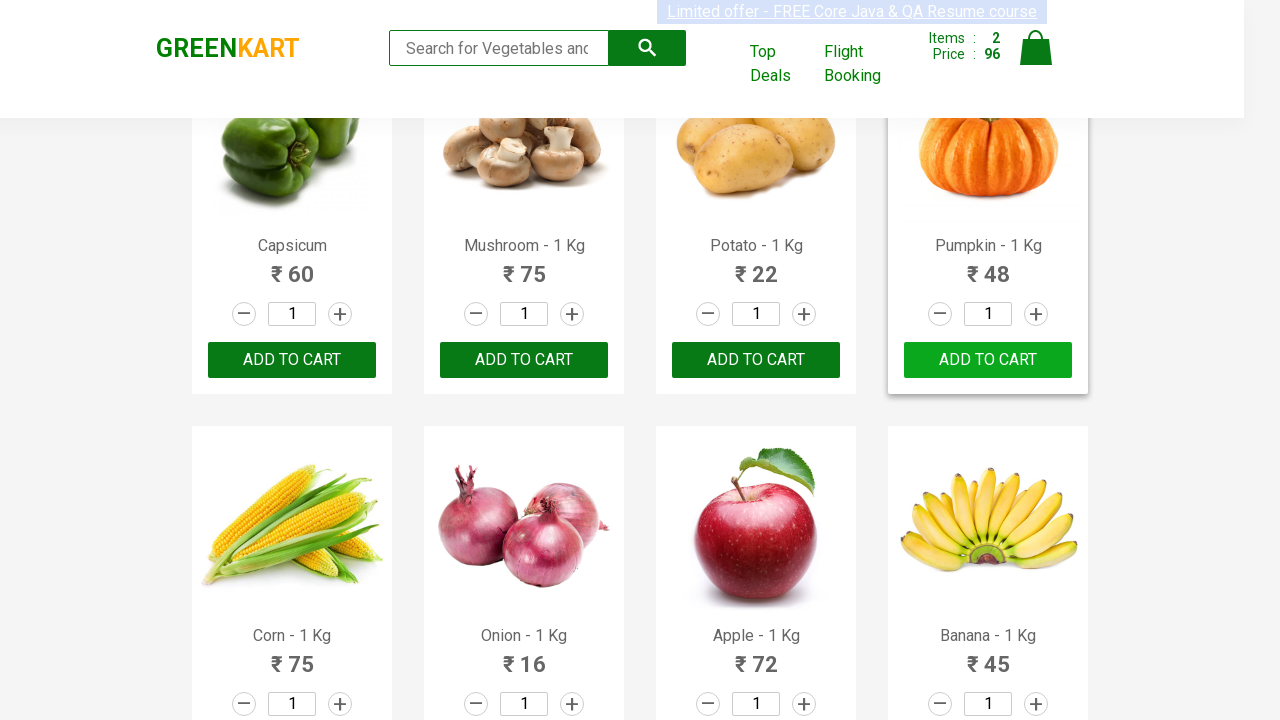

Extracted product name: Orange
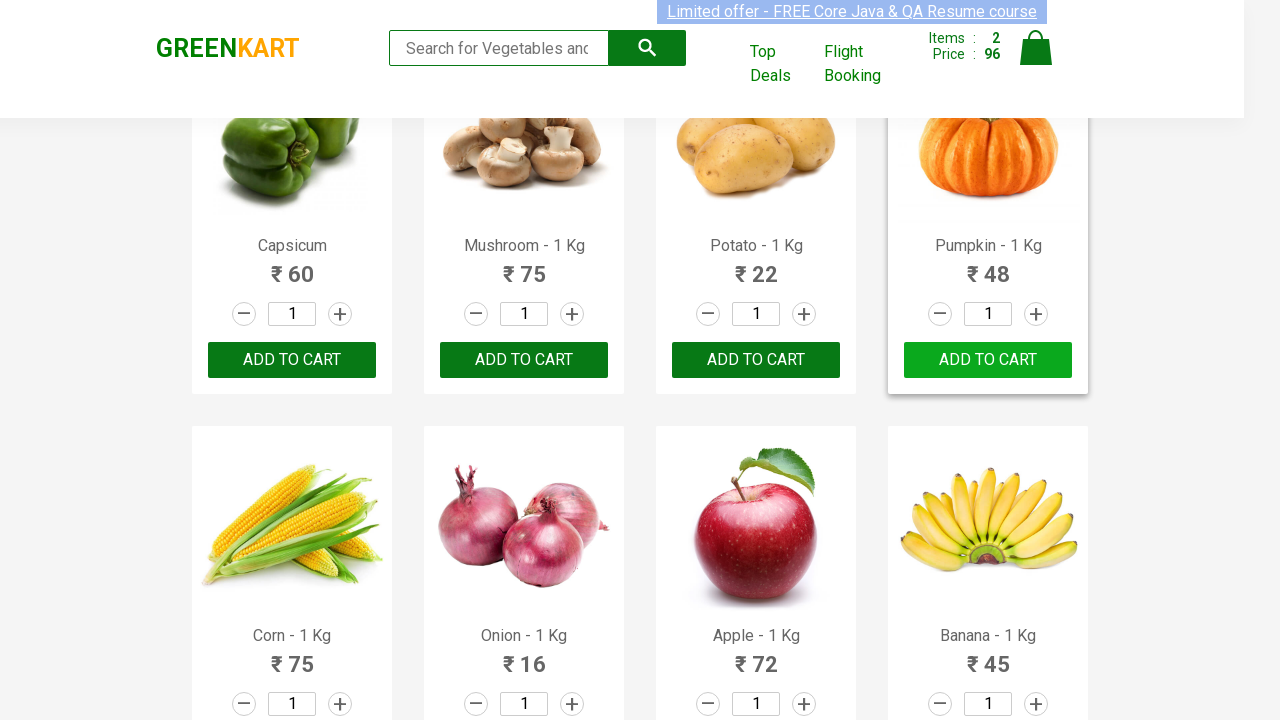

Retrieved text content from product element 20
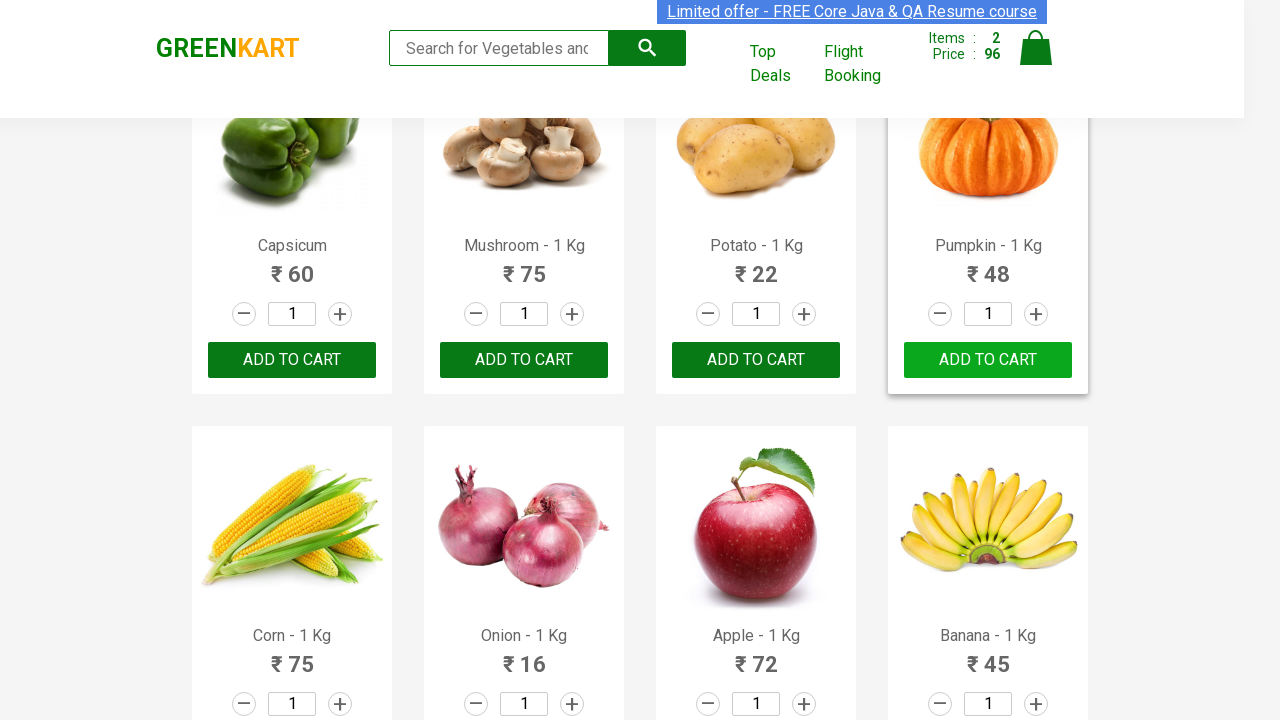

Extracted product name: Pears
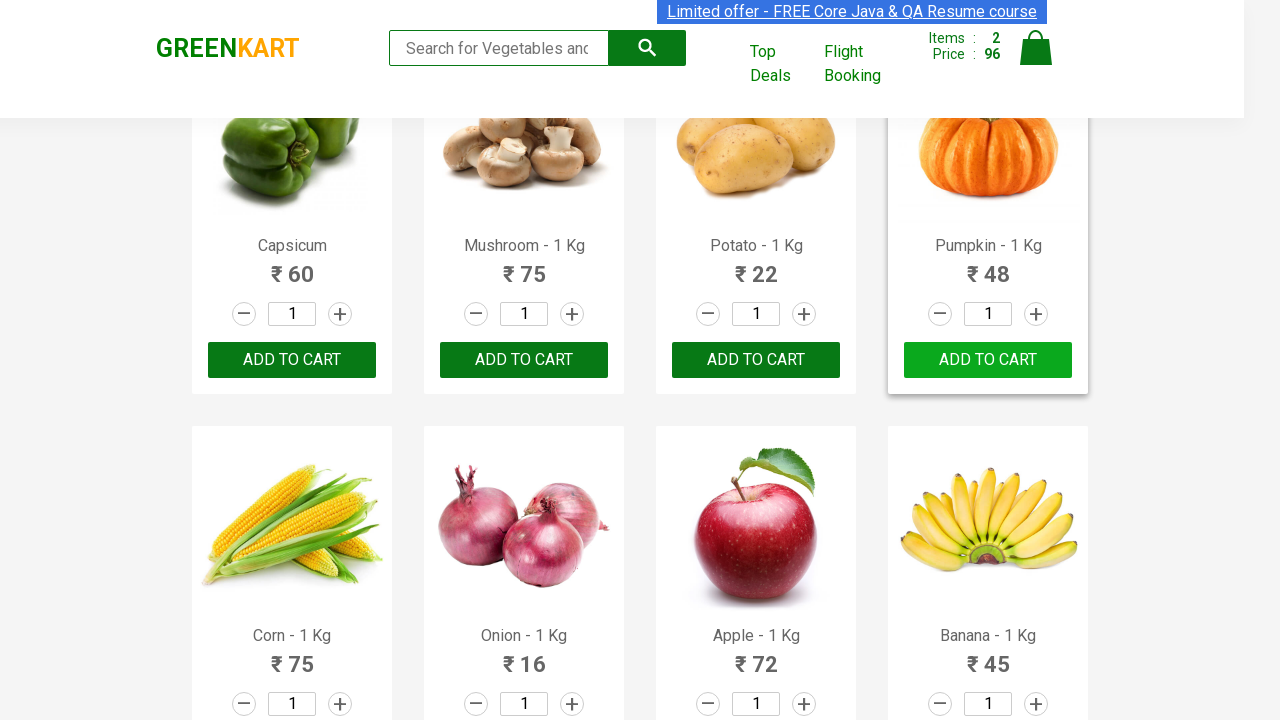

Retrieved text content from product element 21
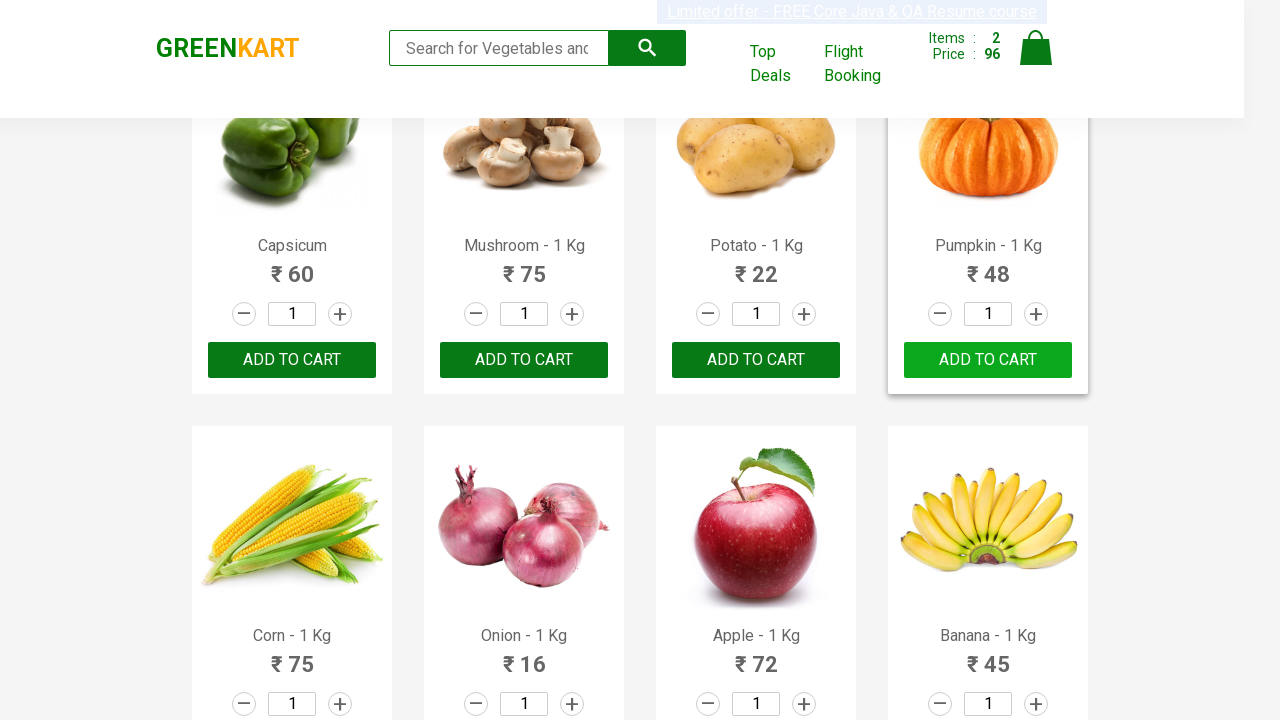

Extracted product name: Pomegranate
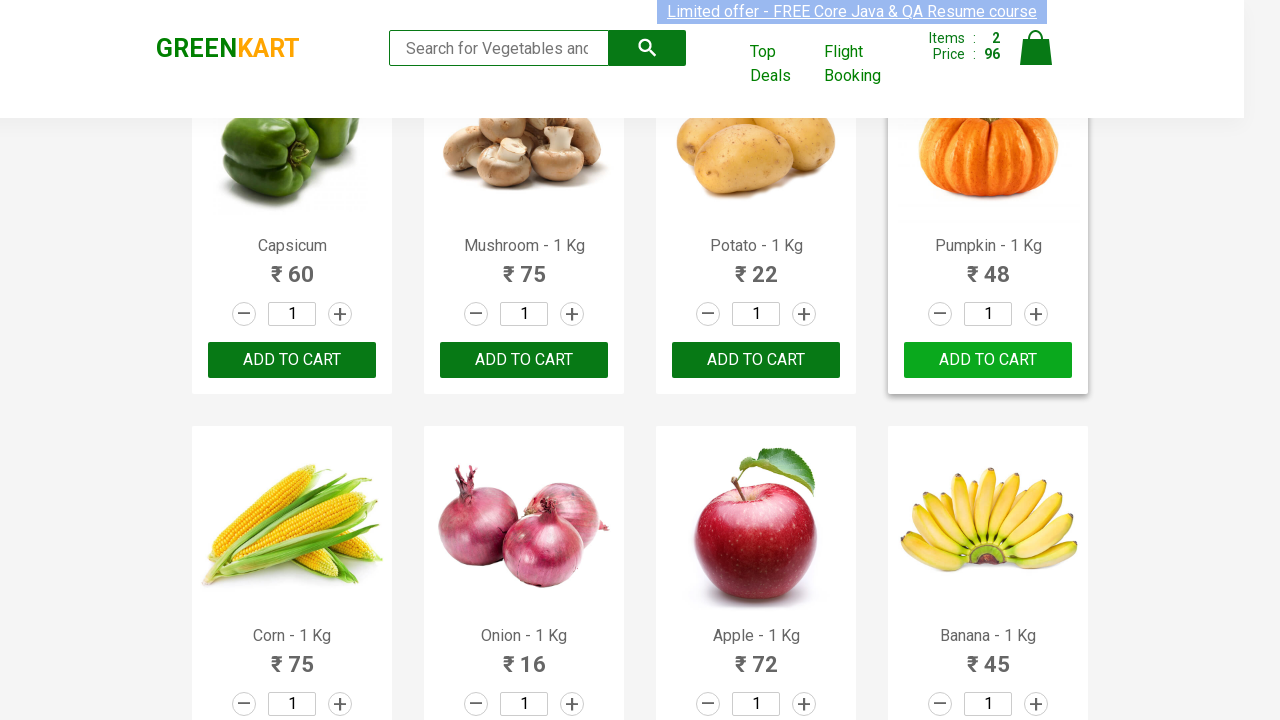

Retrieved text content from product element 22
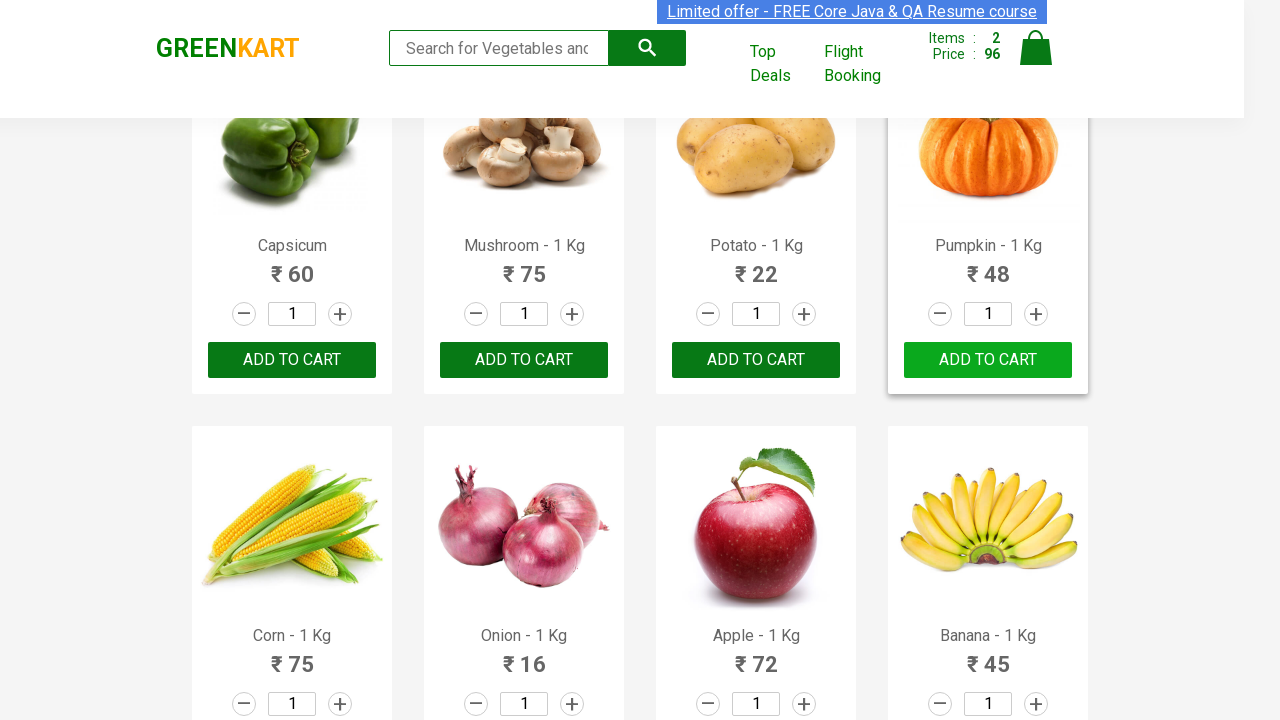

Extracted product name: Raspberry
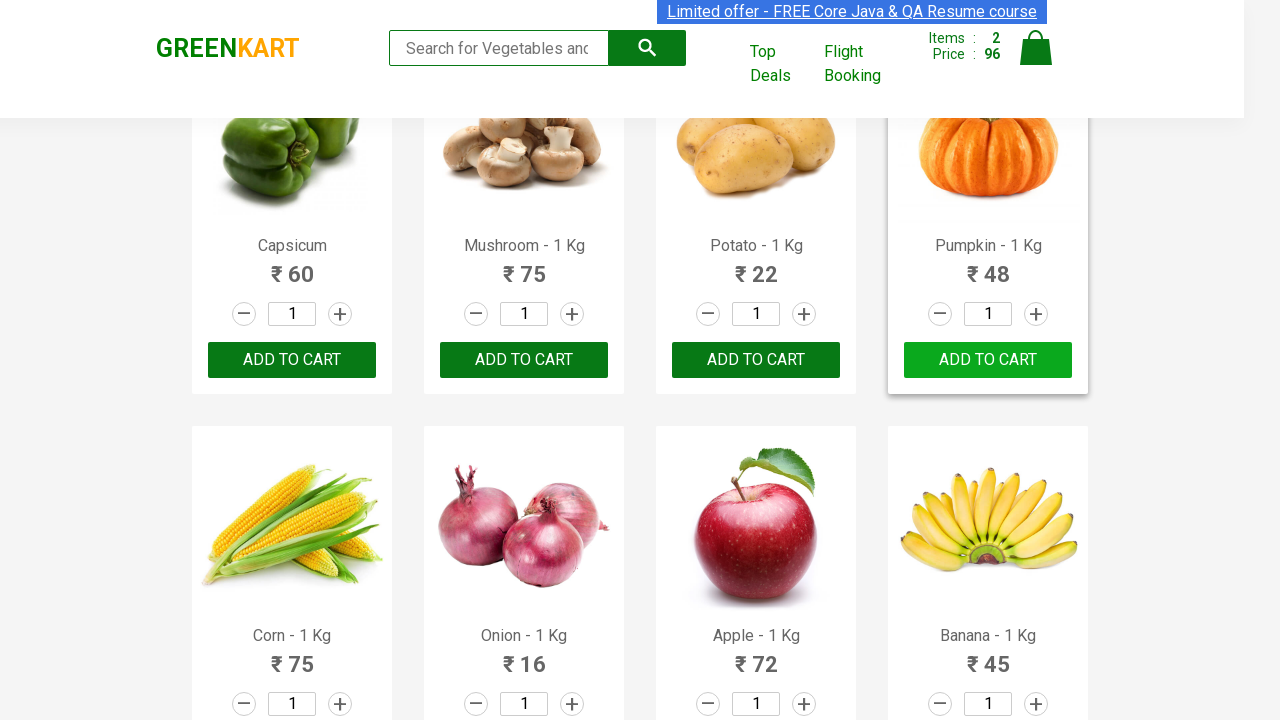

Retrieved text content from product element 23
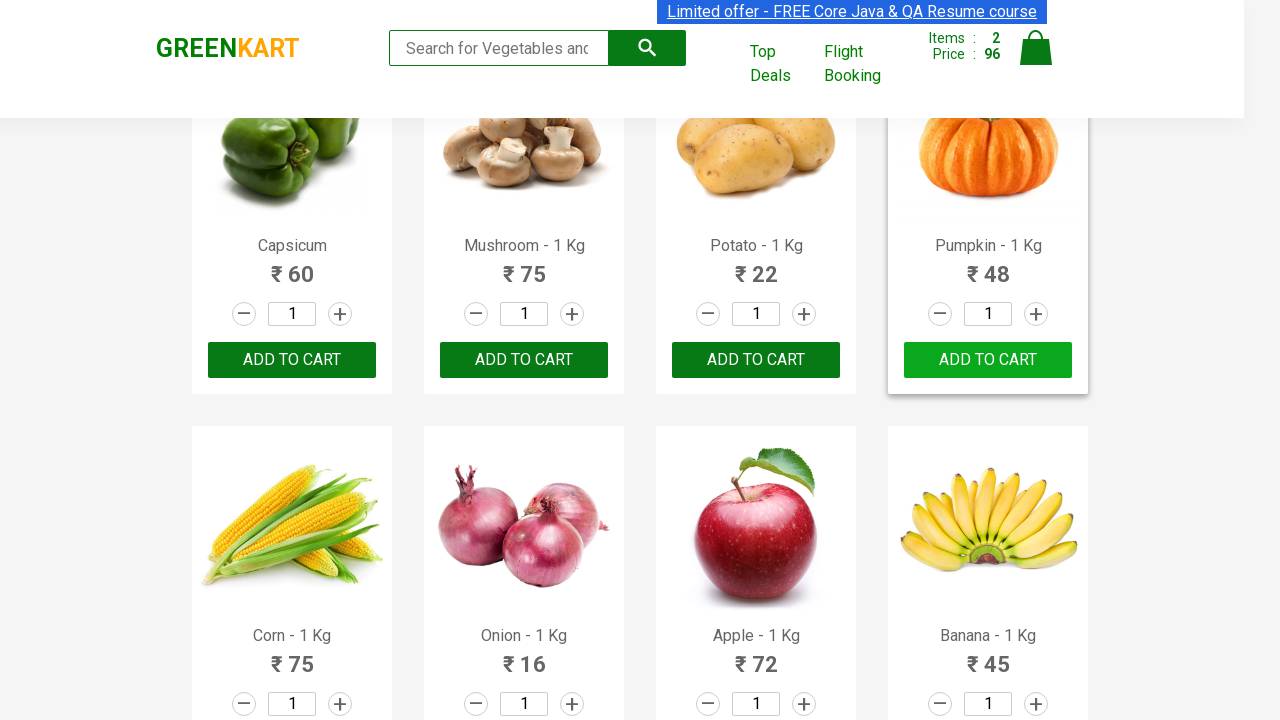

Extracted product name: Strawberry
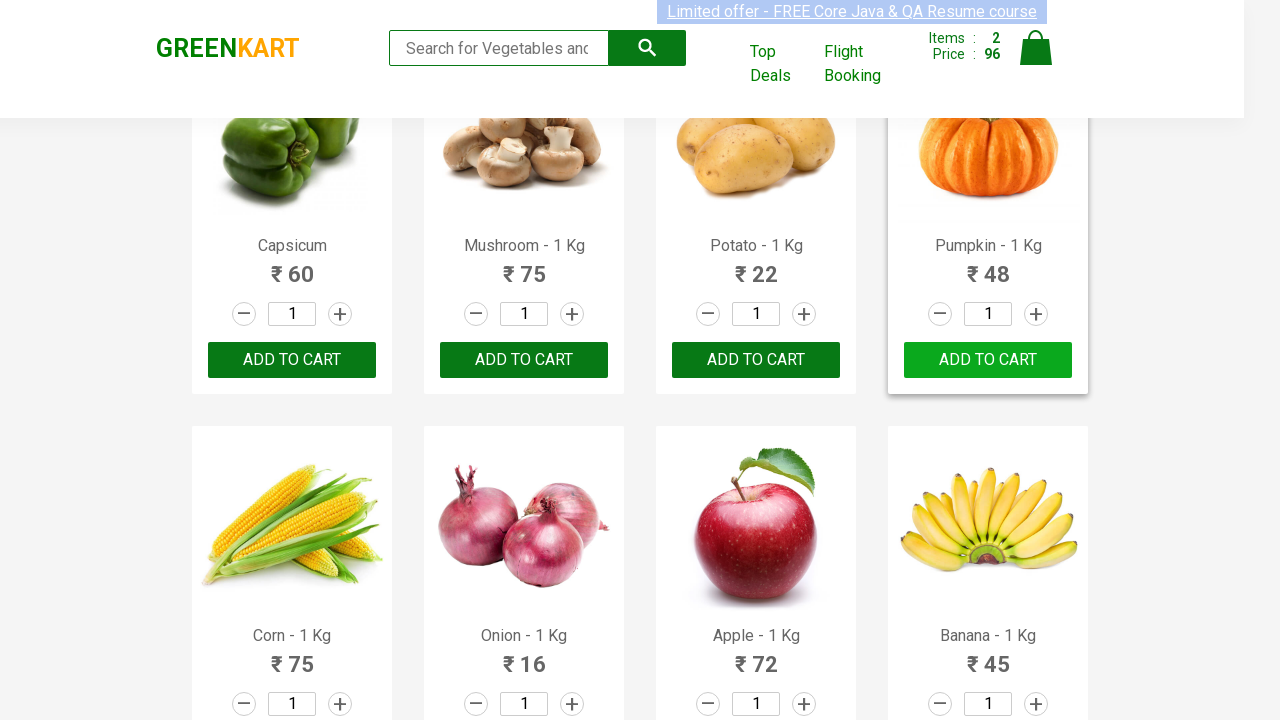

Retrieved text content from product element 24
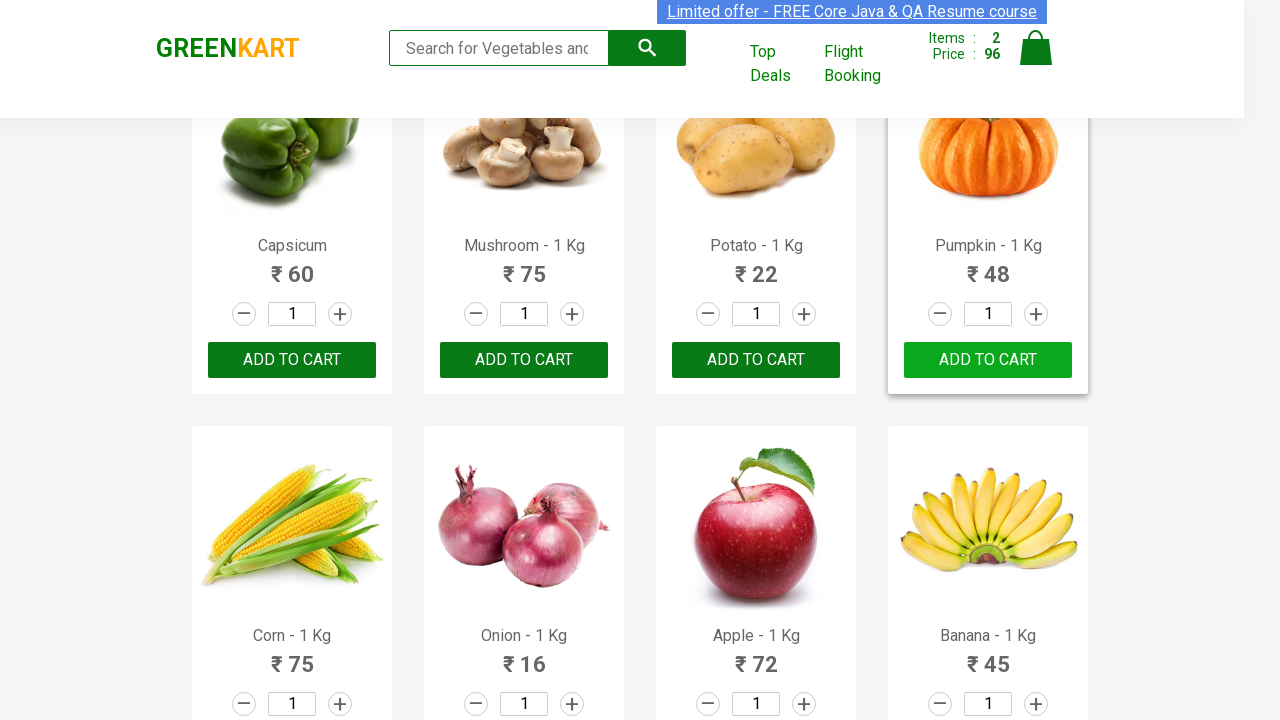

Extracted product name: Water Melon
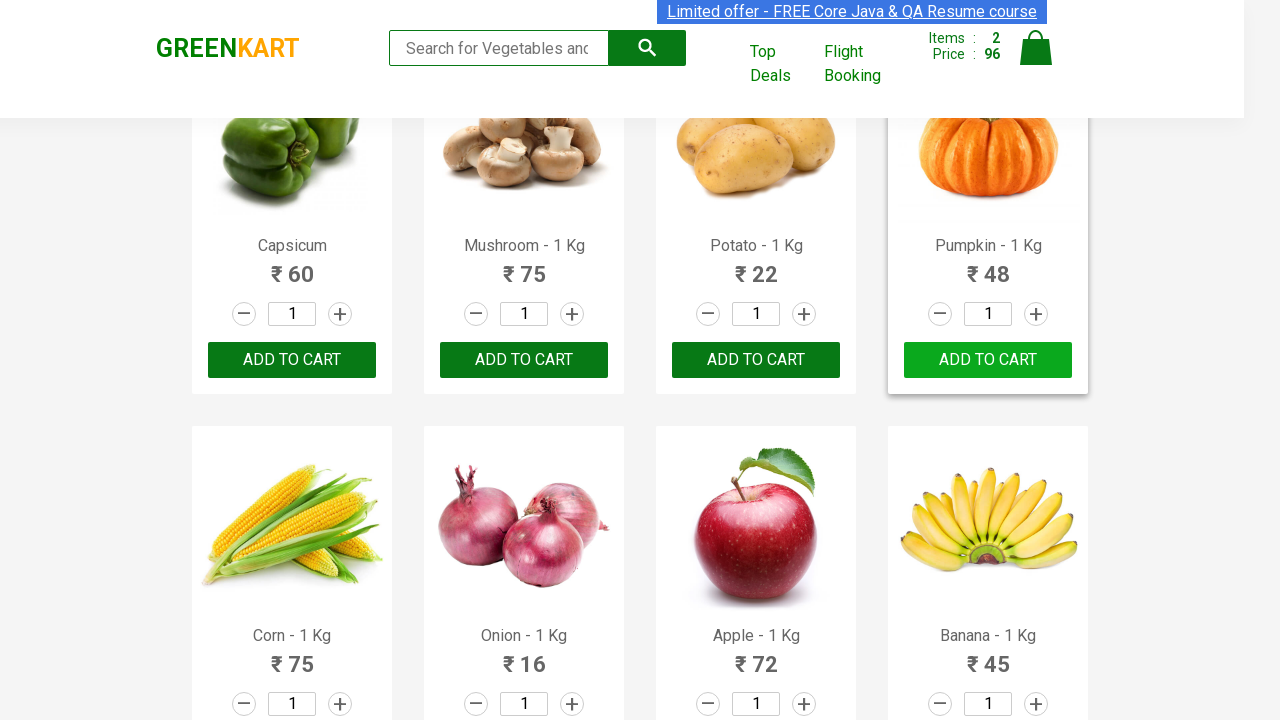

Retrieved text content from product element 25
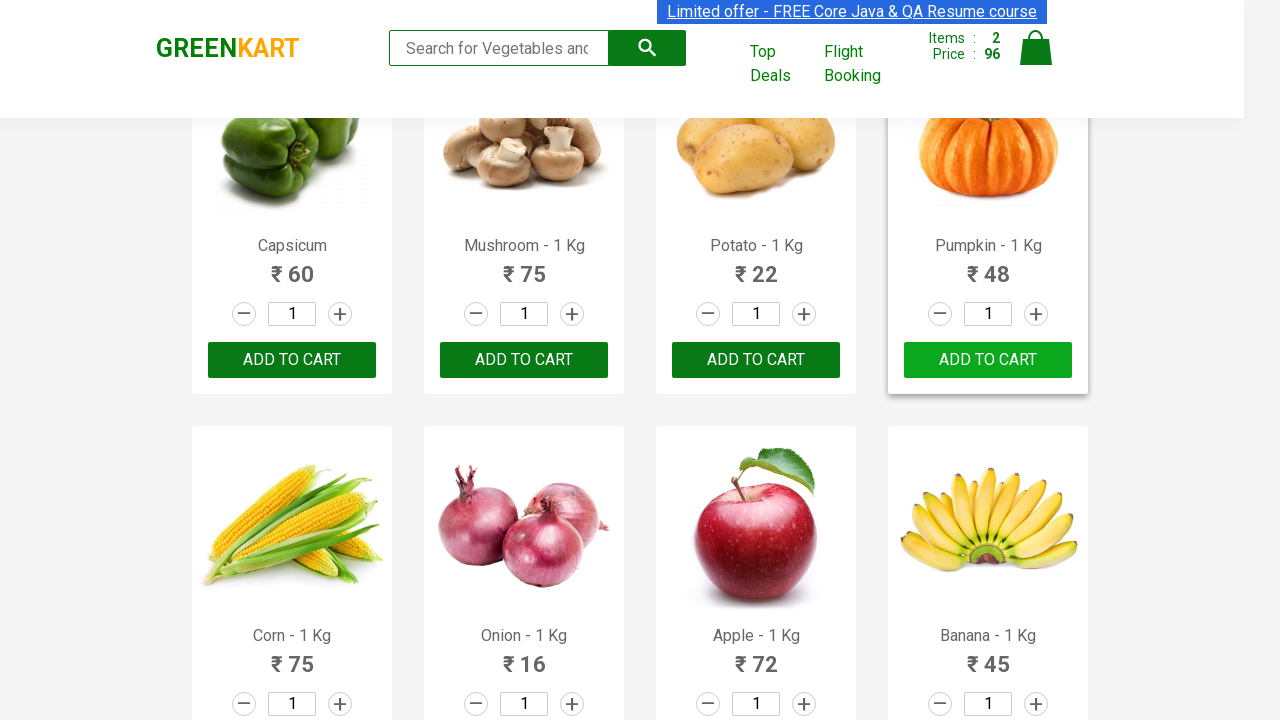

Extracted product name: Almonds
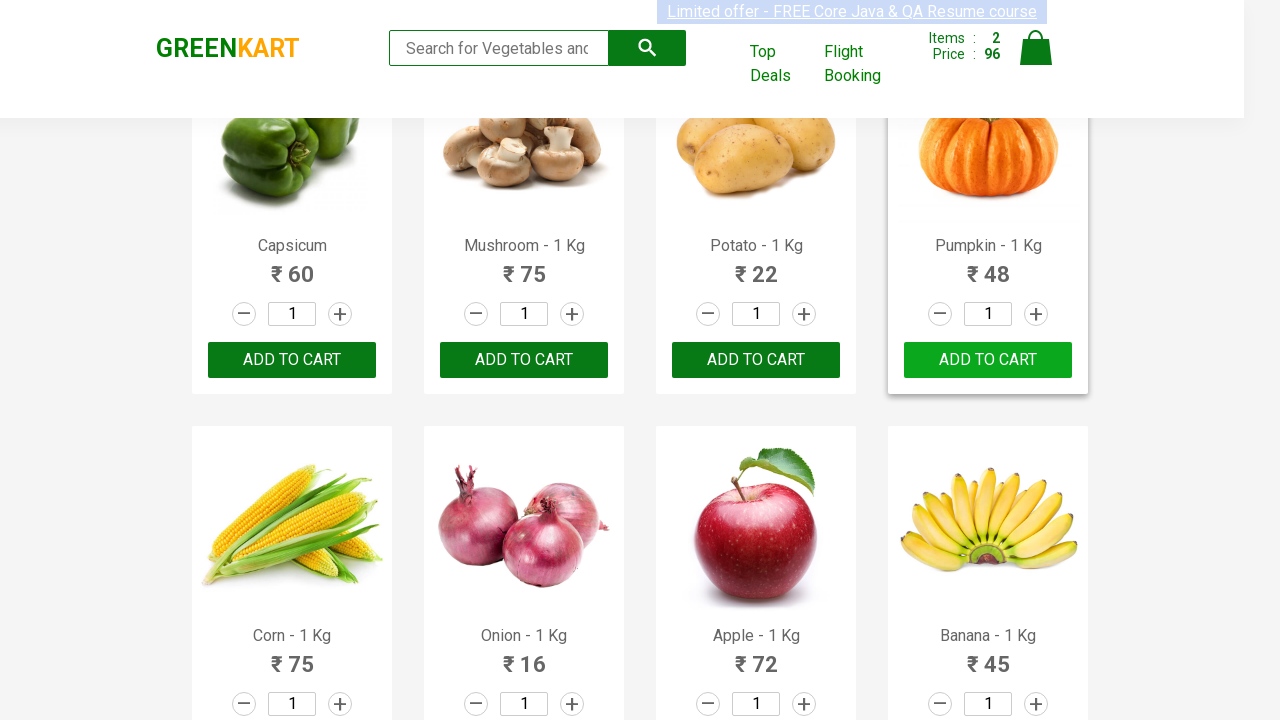

Retrieved text content from product element 26
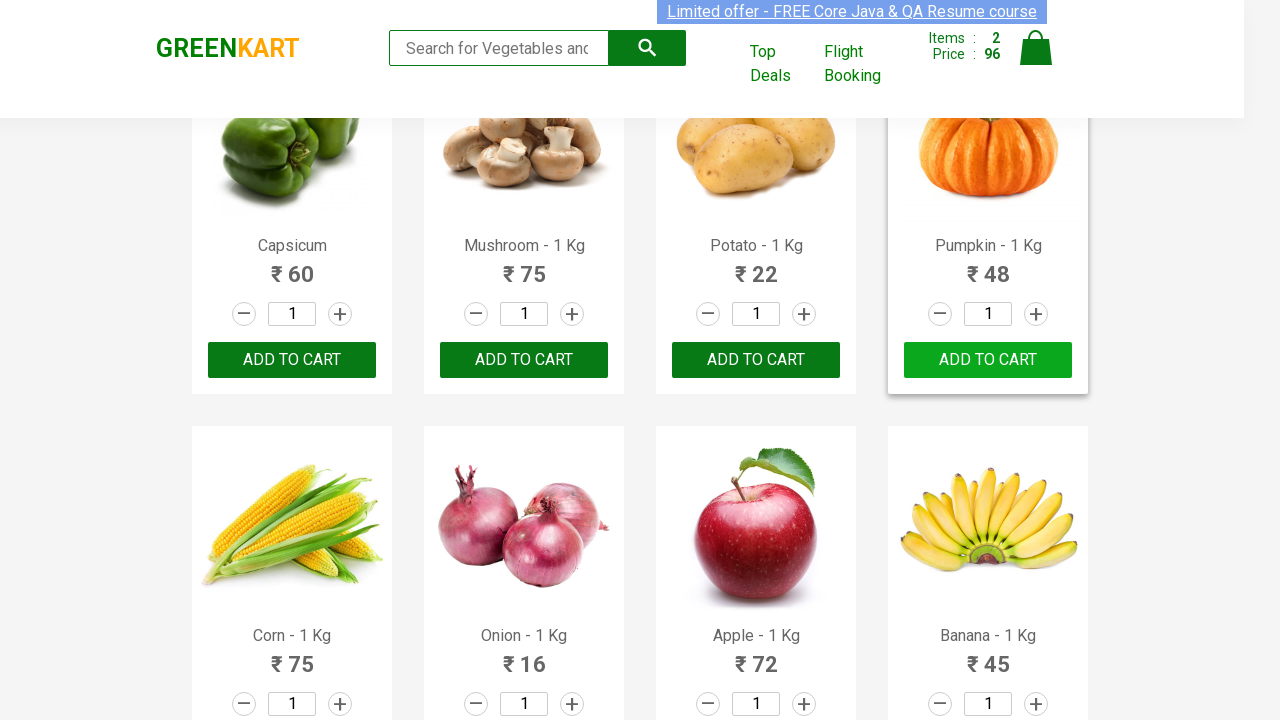

Extracted product name: Pista
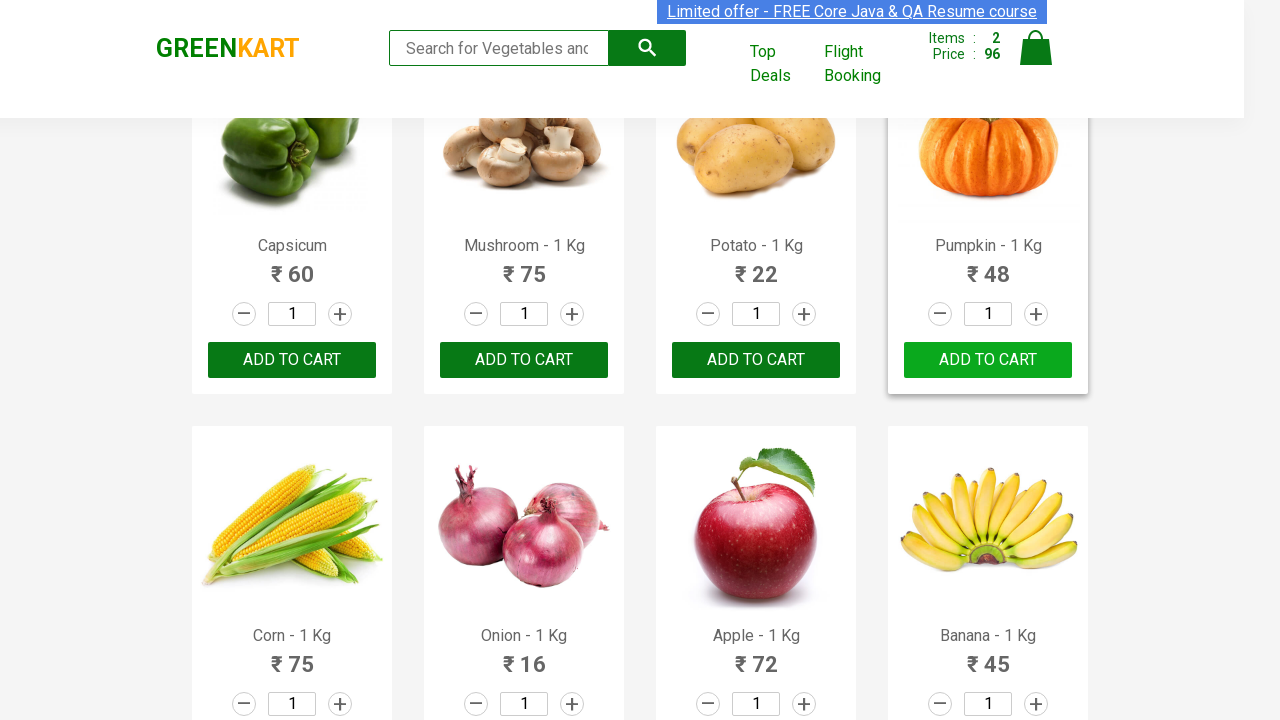

Retrieved text content from product element 27
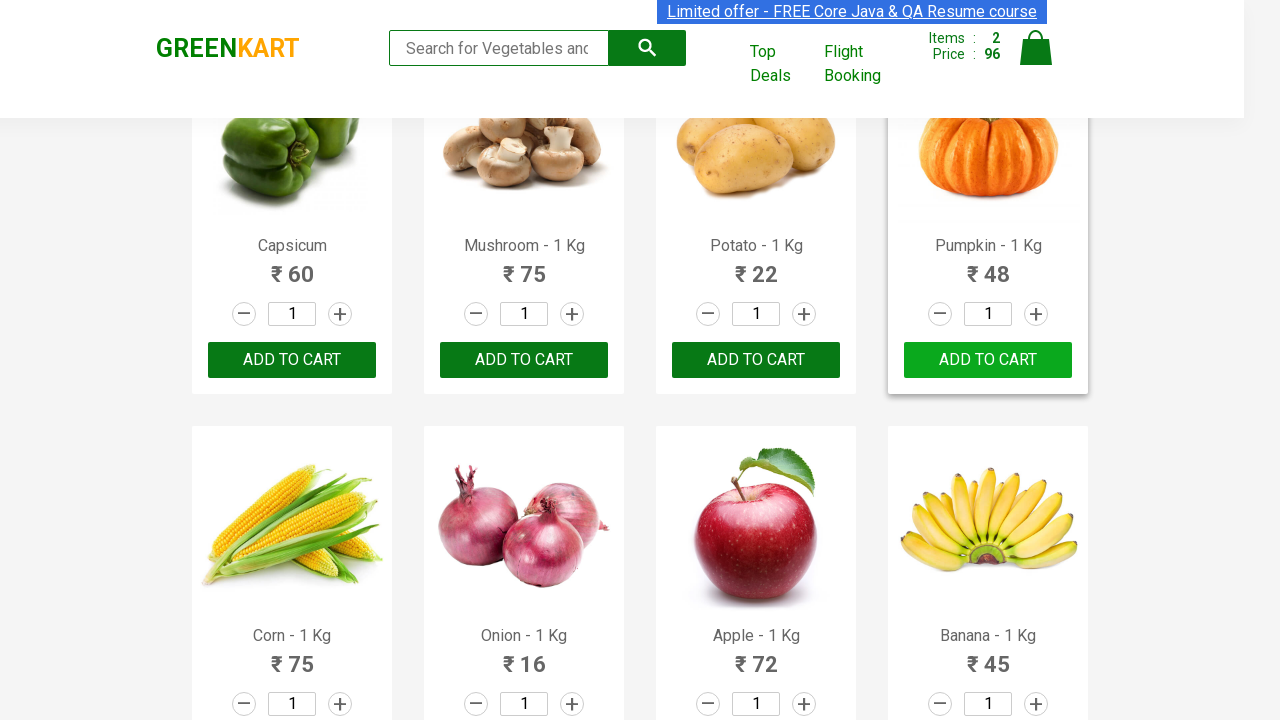

Extracted product name: Nuts Mixture
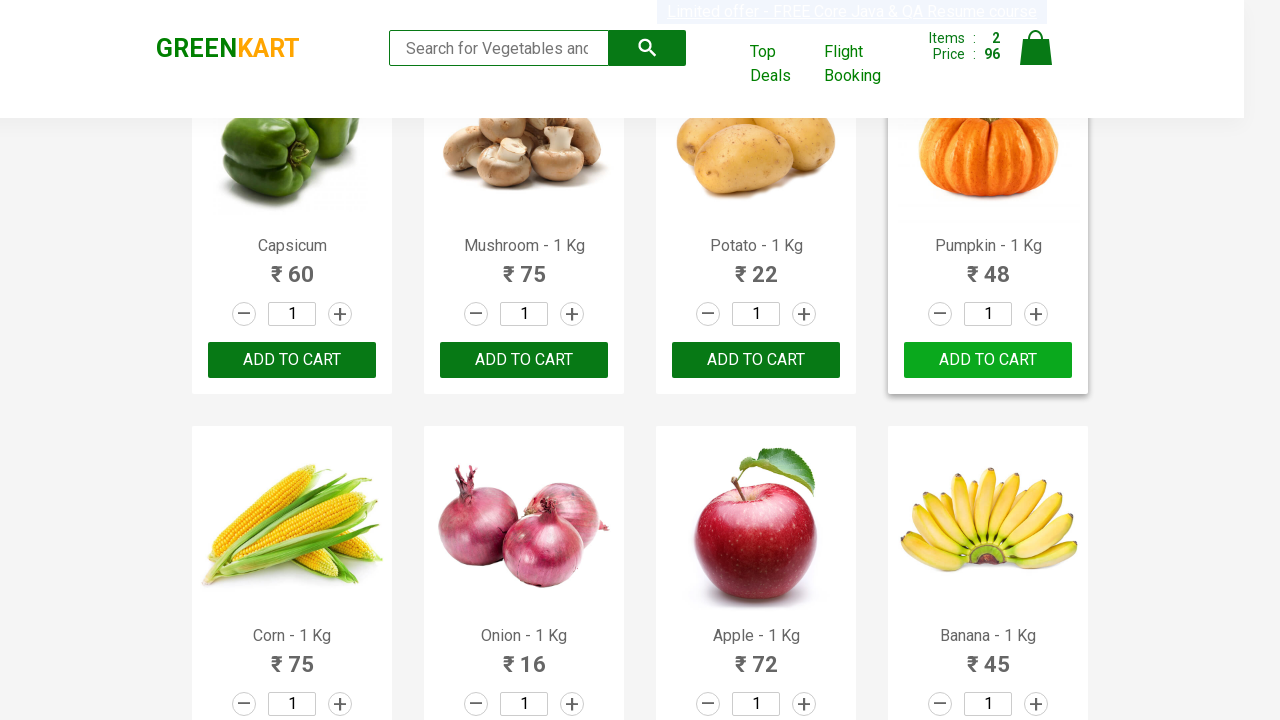

Retrieved text content from product element 28
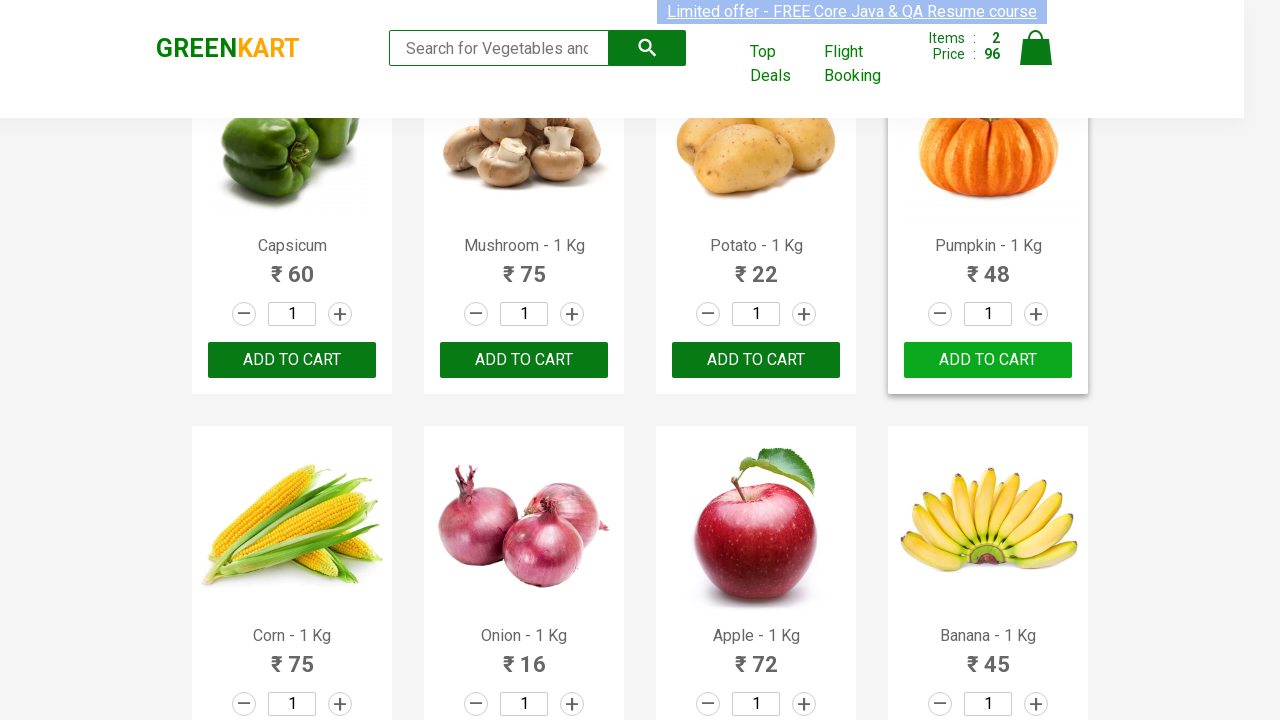

Extracted product name: Cashews
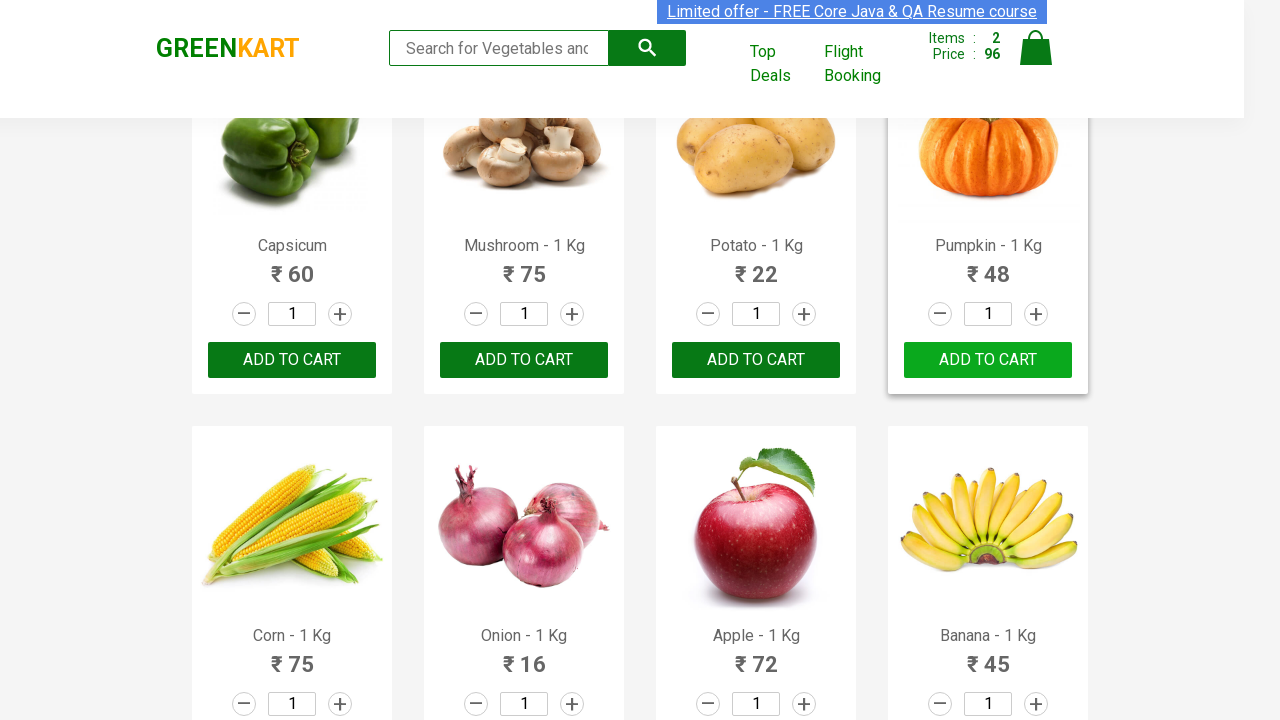

Retrieved text content from product element 29
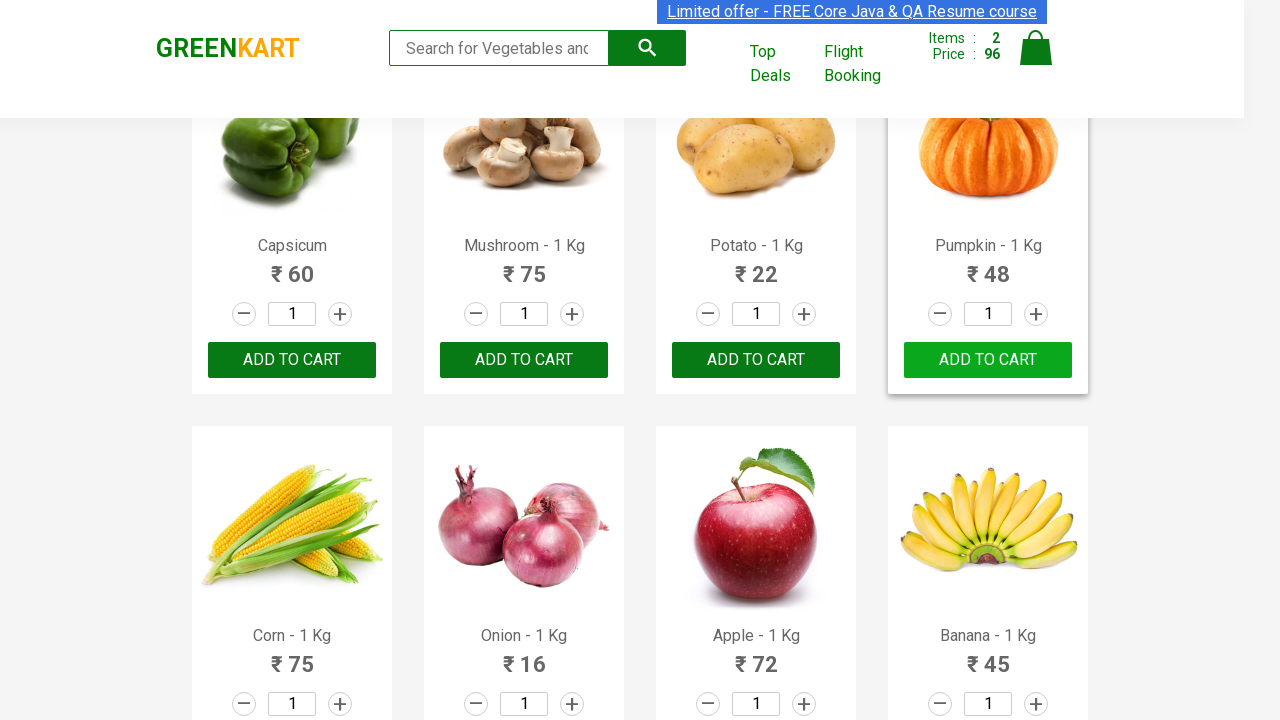

Extracted product name: Walnuts
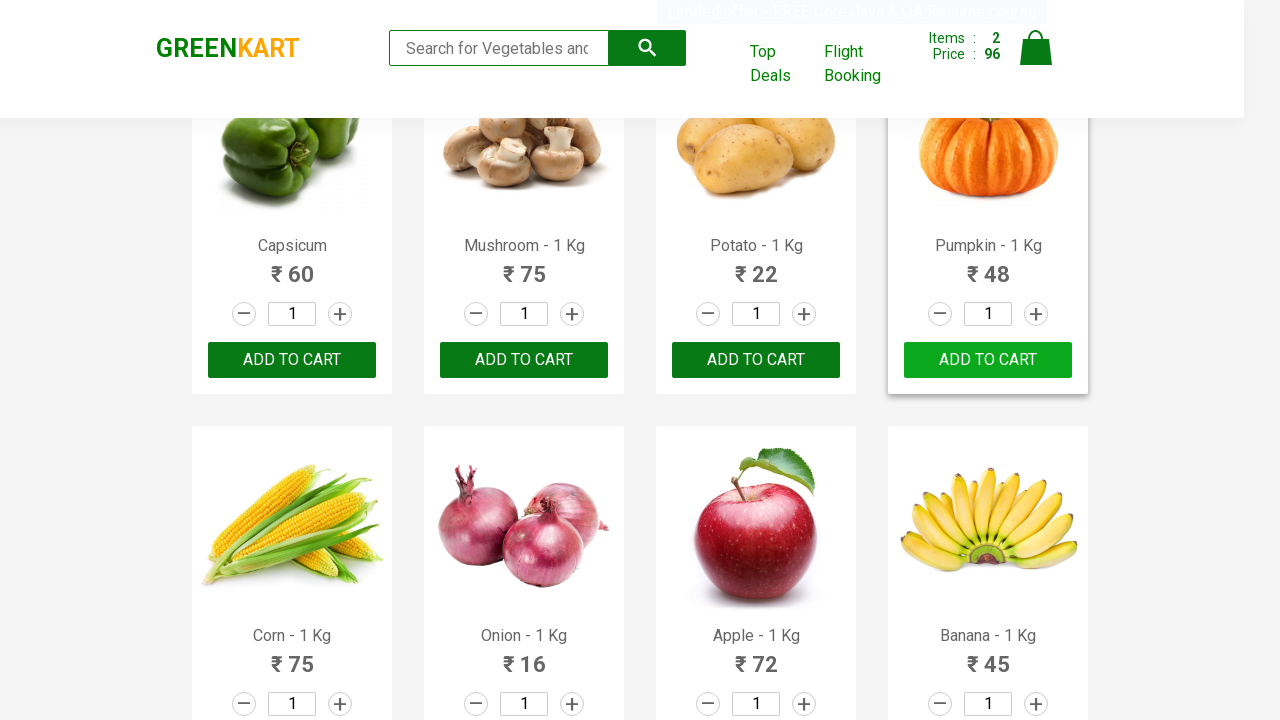

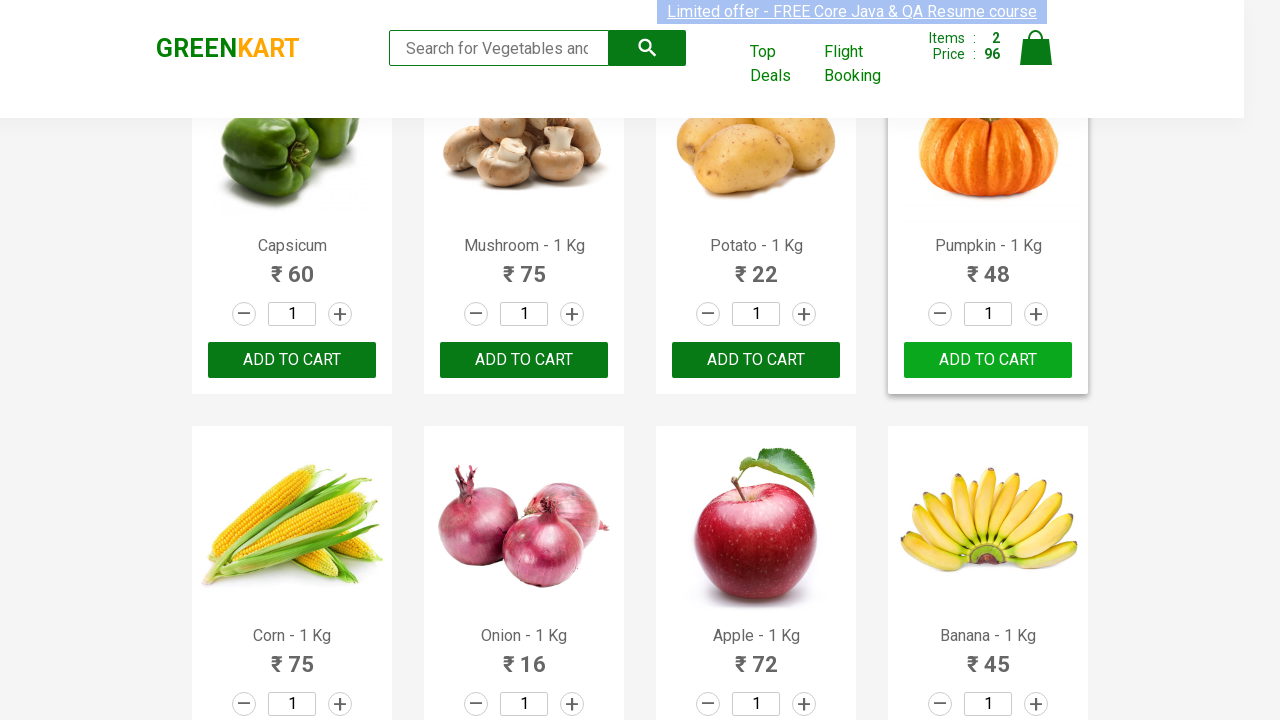